Tests clicking on links with specific text values on a page

Starting URL: http://suninjuly.github.io/find_link_text

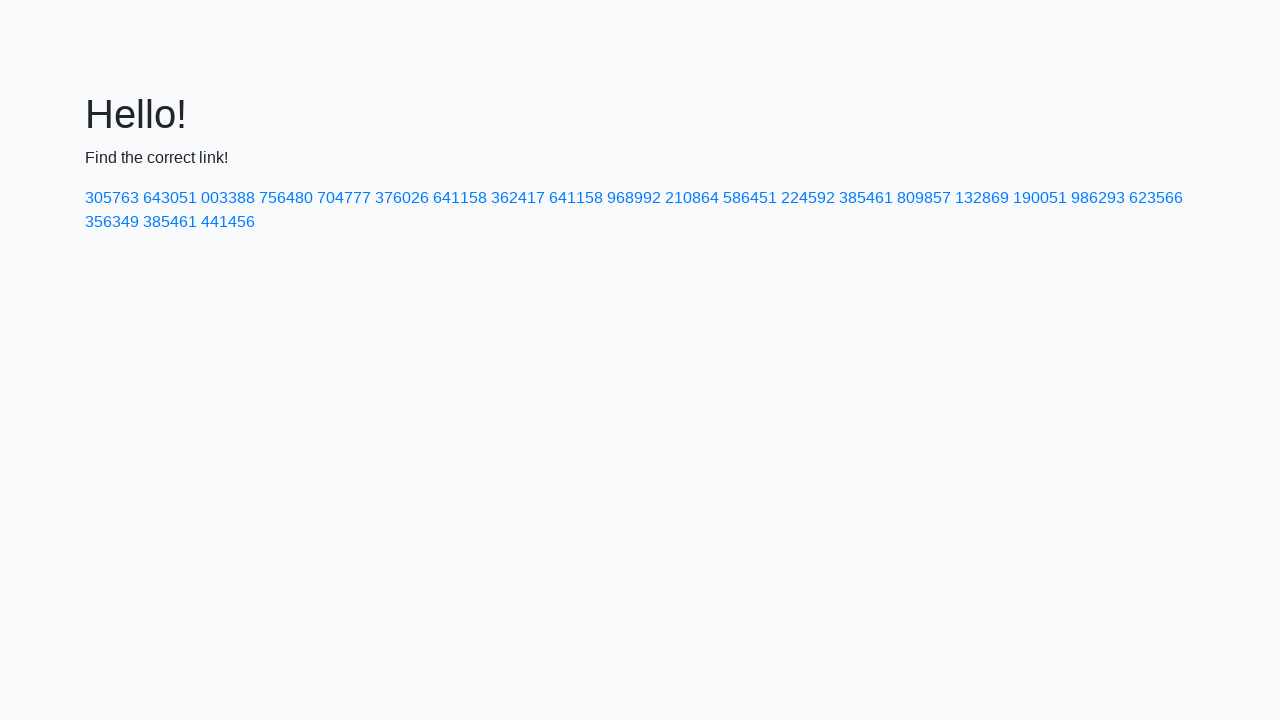

Clicked link with text '305763' at (112, 198) on text=305763
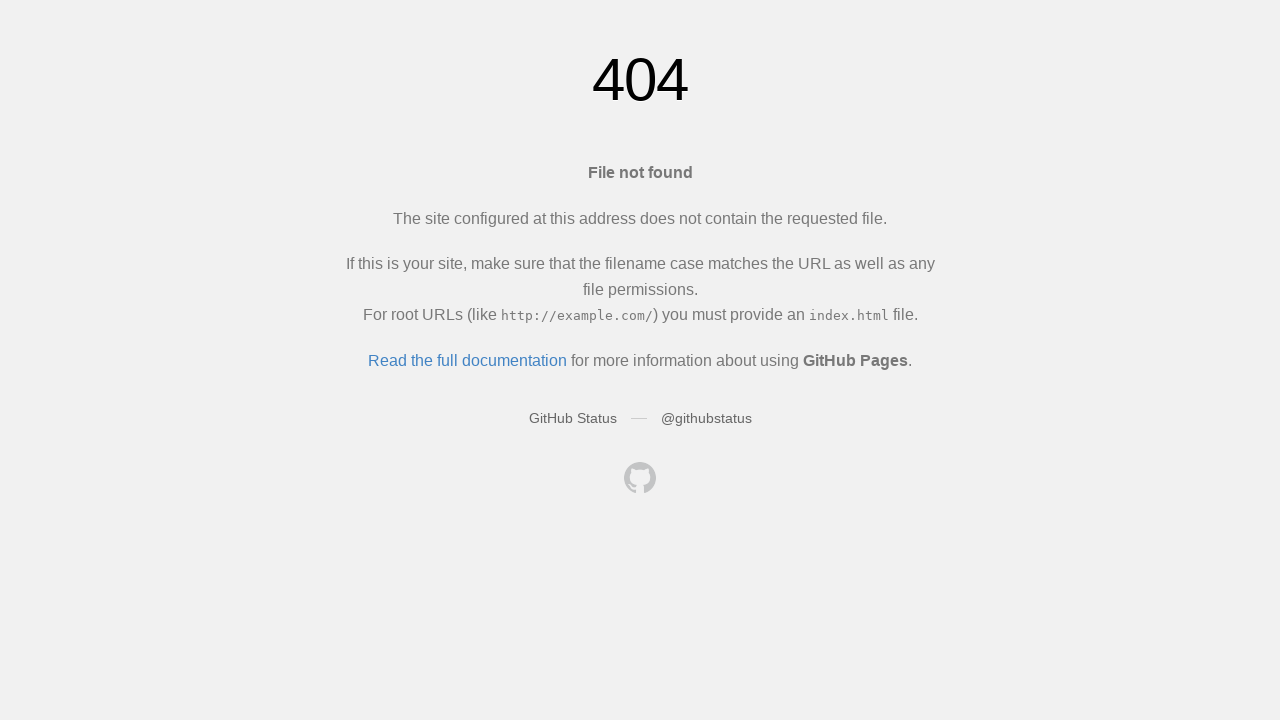

Navigated back to main page before clicking next link
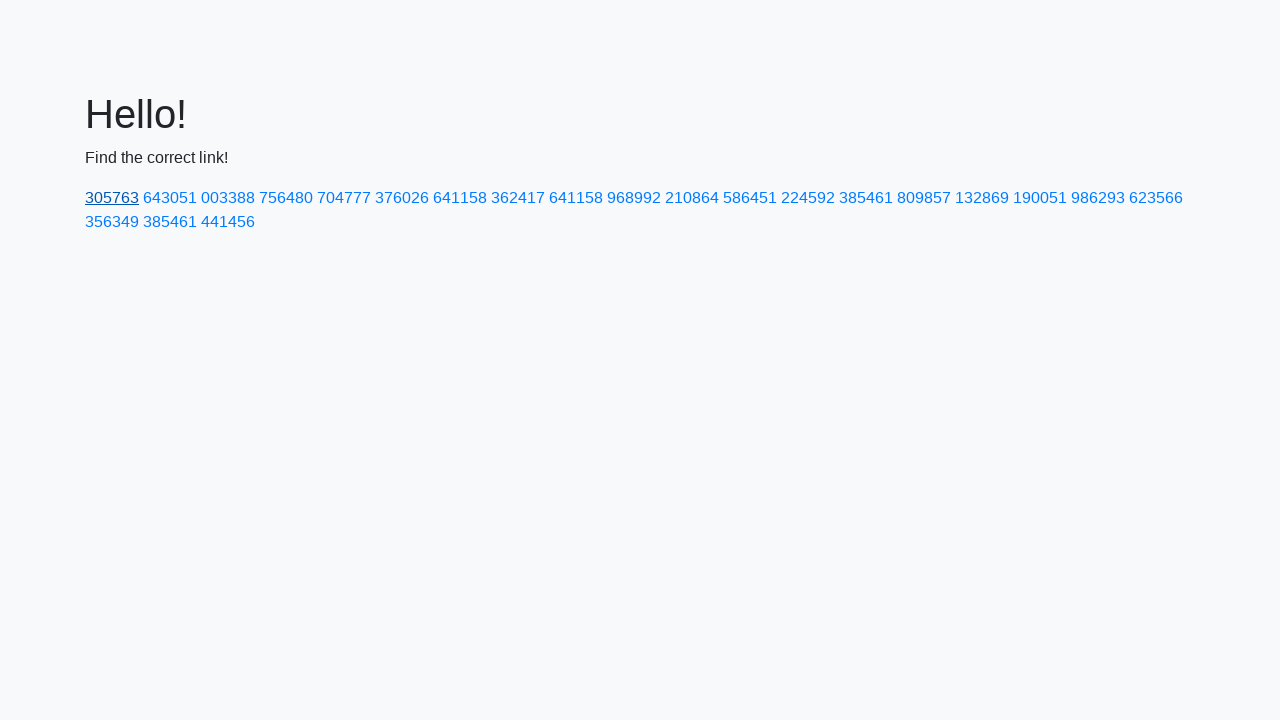

Clicked link with text '643051' at (170, 198) on text=643051
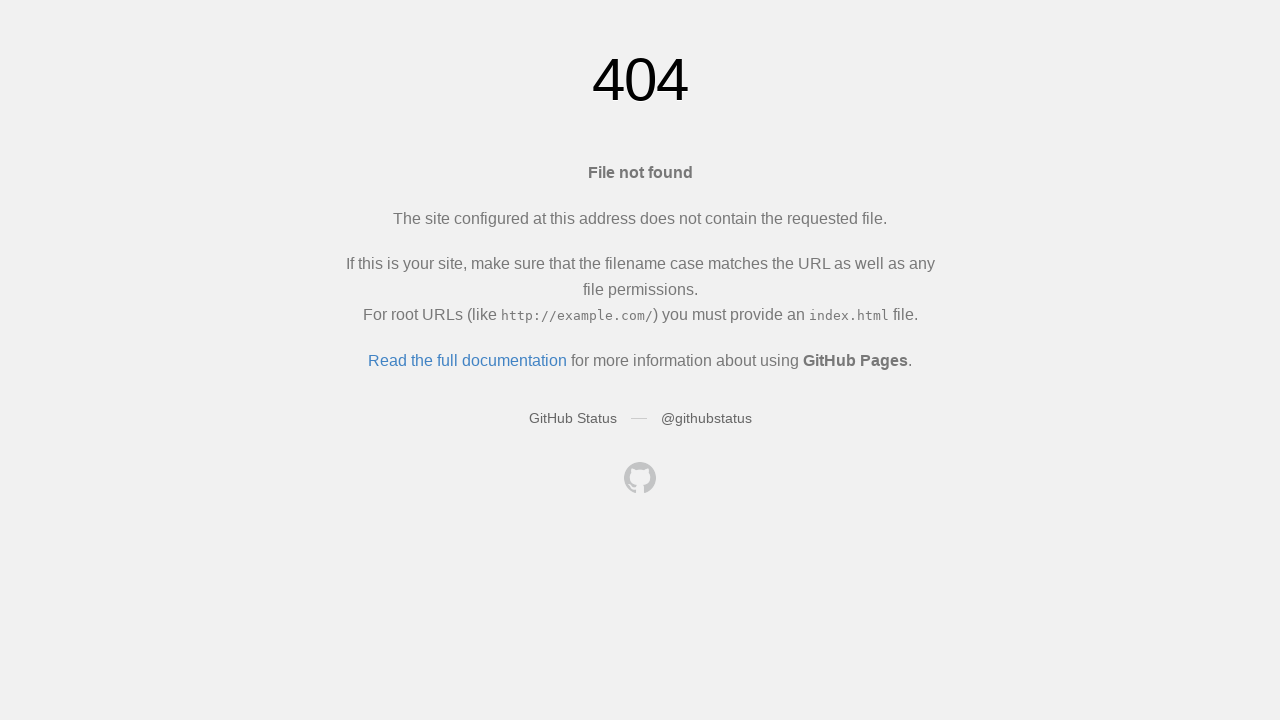

Navigated back to main page before clicking next link
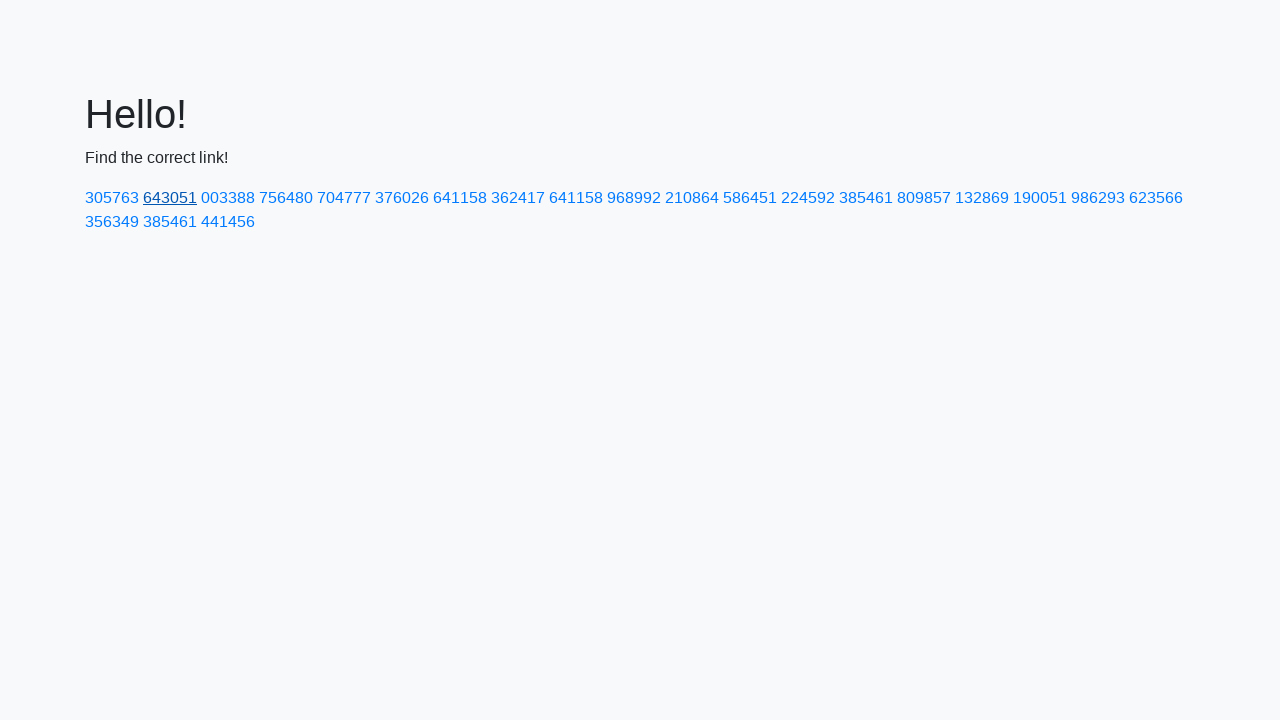

Clicked link with text '003388' at (228, 198) on text=003388
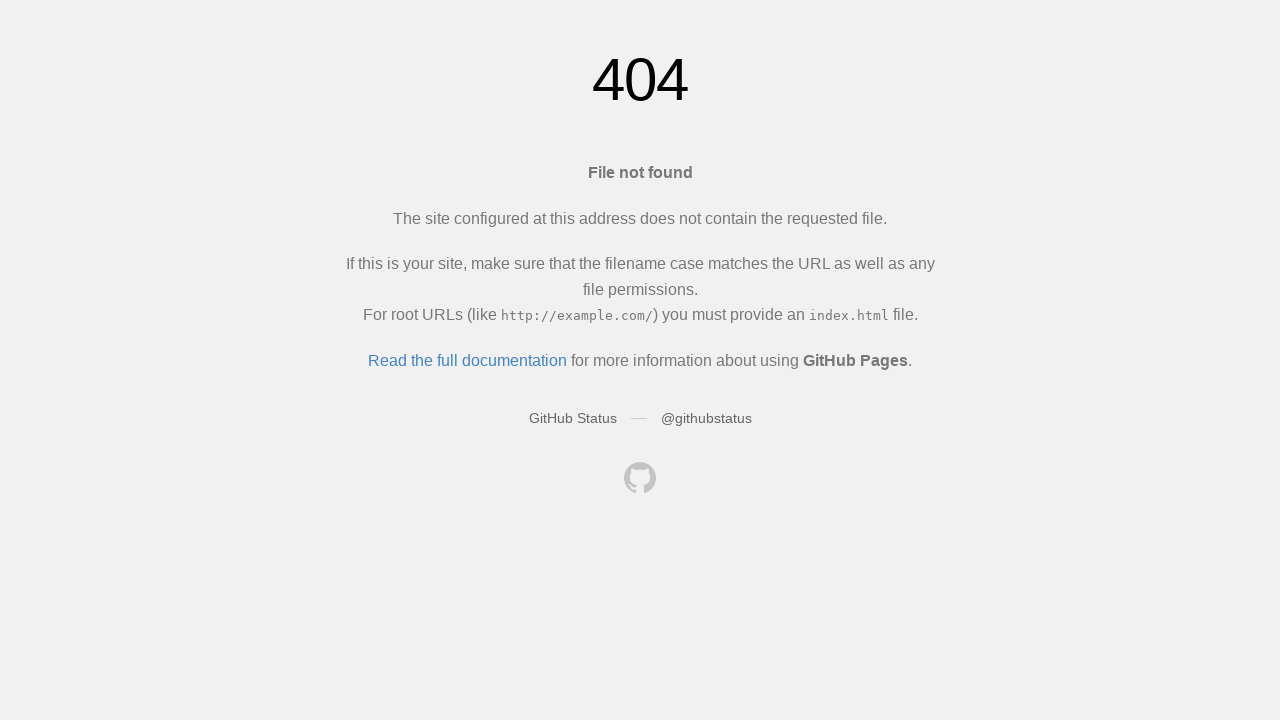

Navigated back to main page before clicking next link
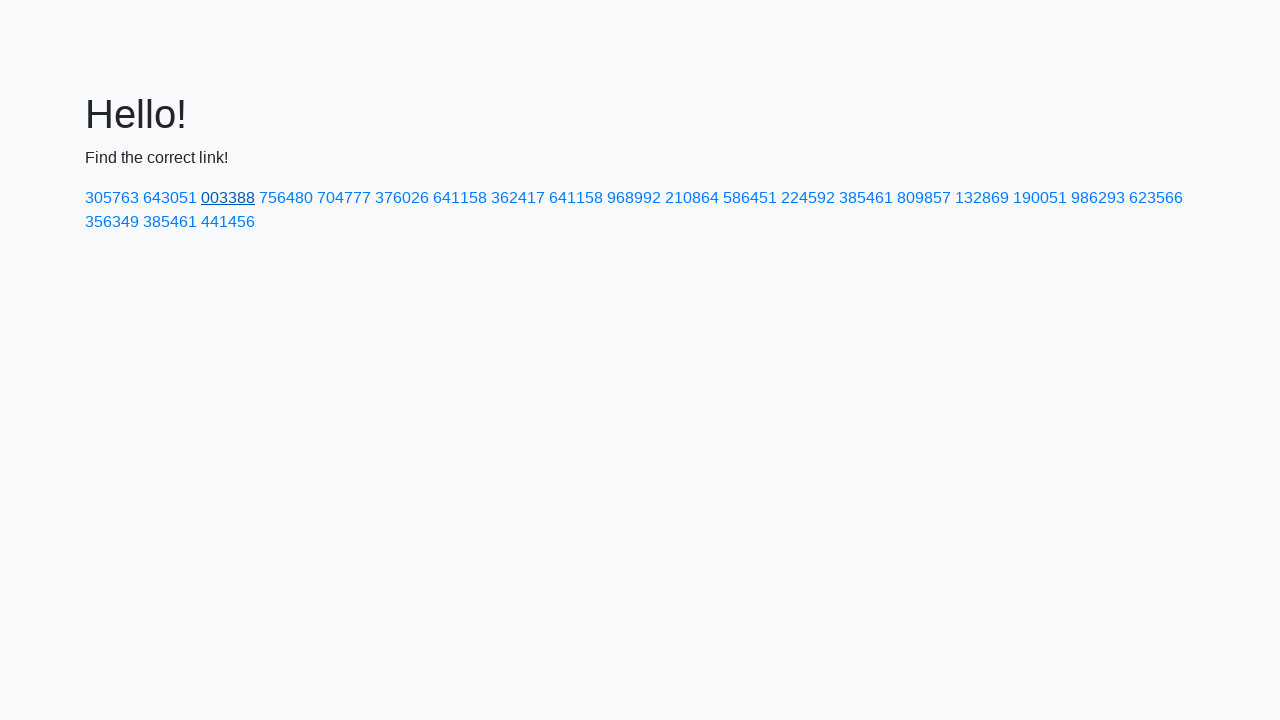

Clicked link with text '756480' at (286, 198) on text=756480
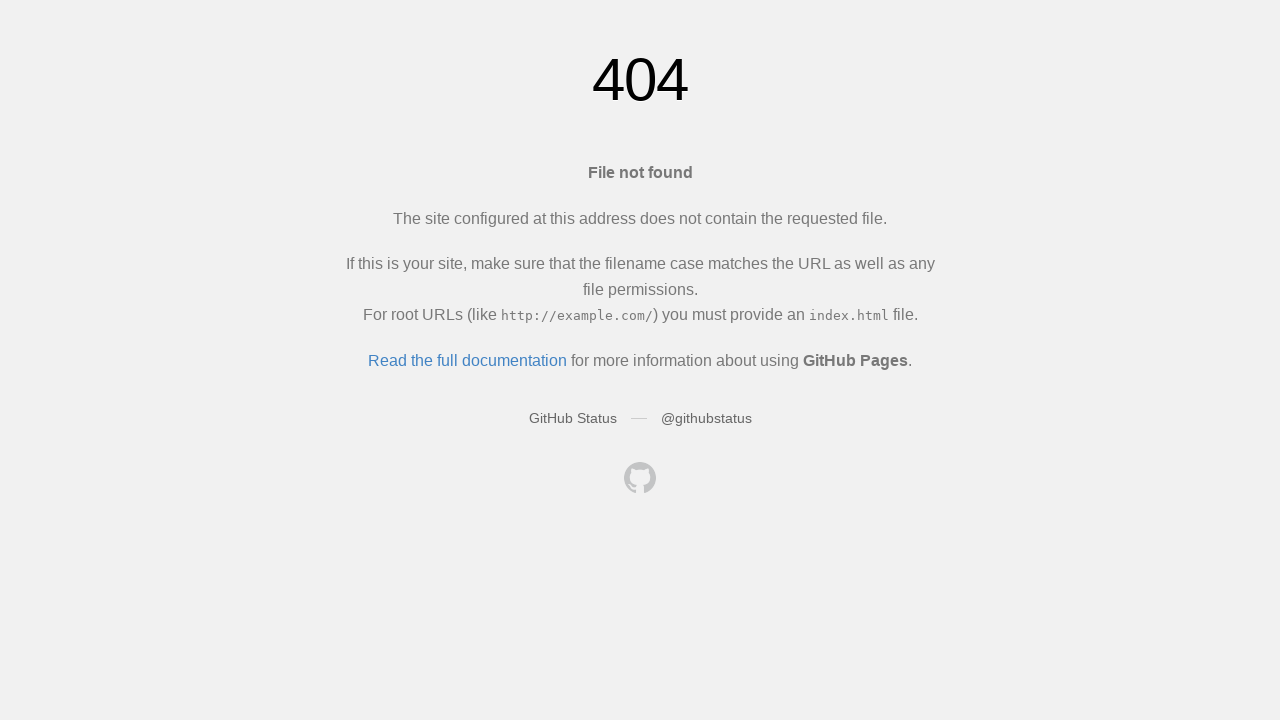

Navigated back to main page before clicking next link
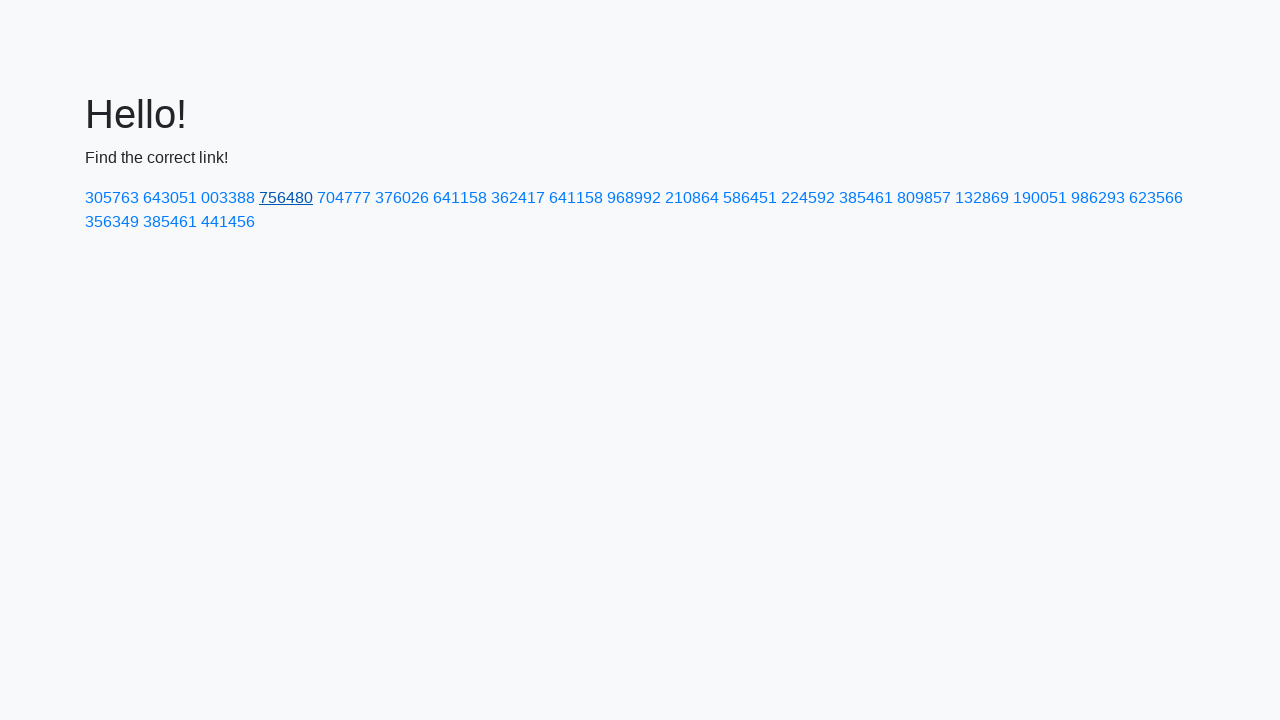

Clicked link with text '704777' at (344, 198) on text=704777
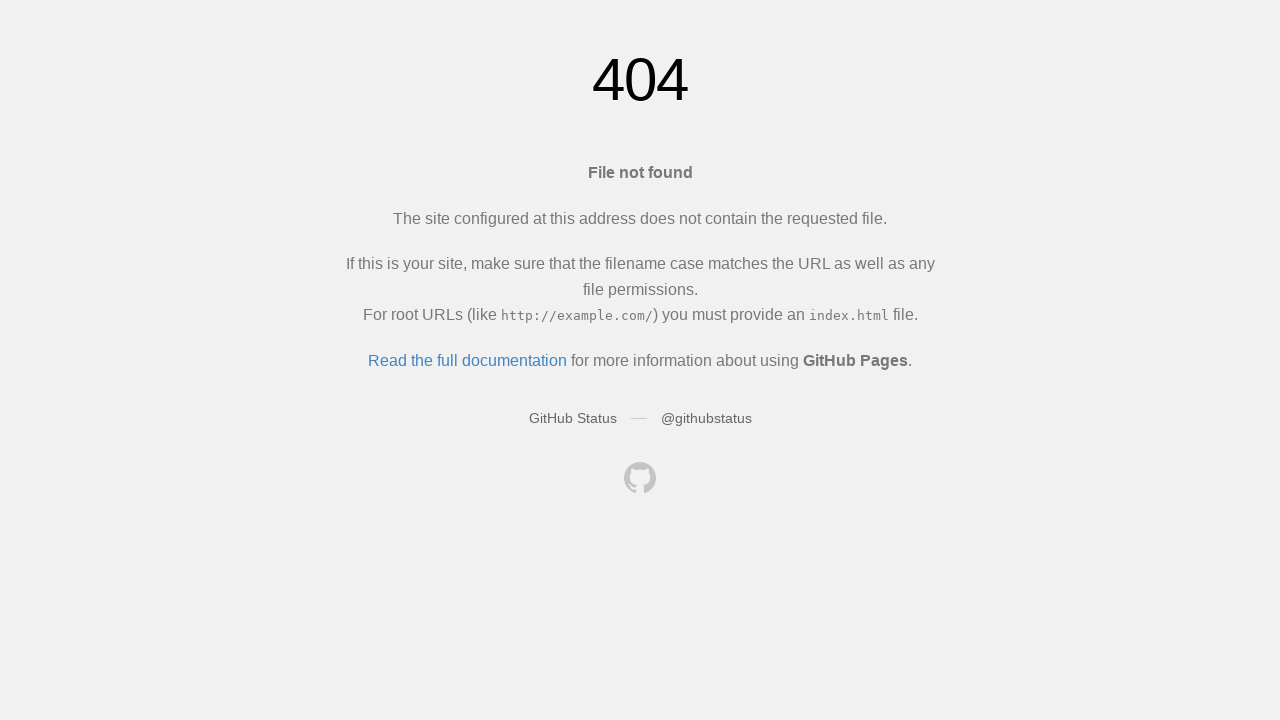

Navigated back to main page before clicking next link
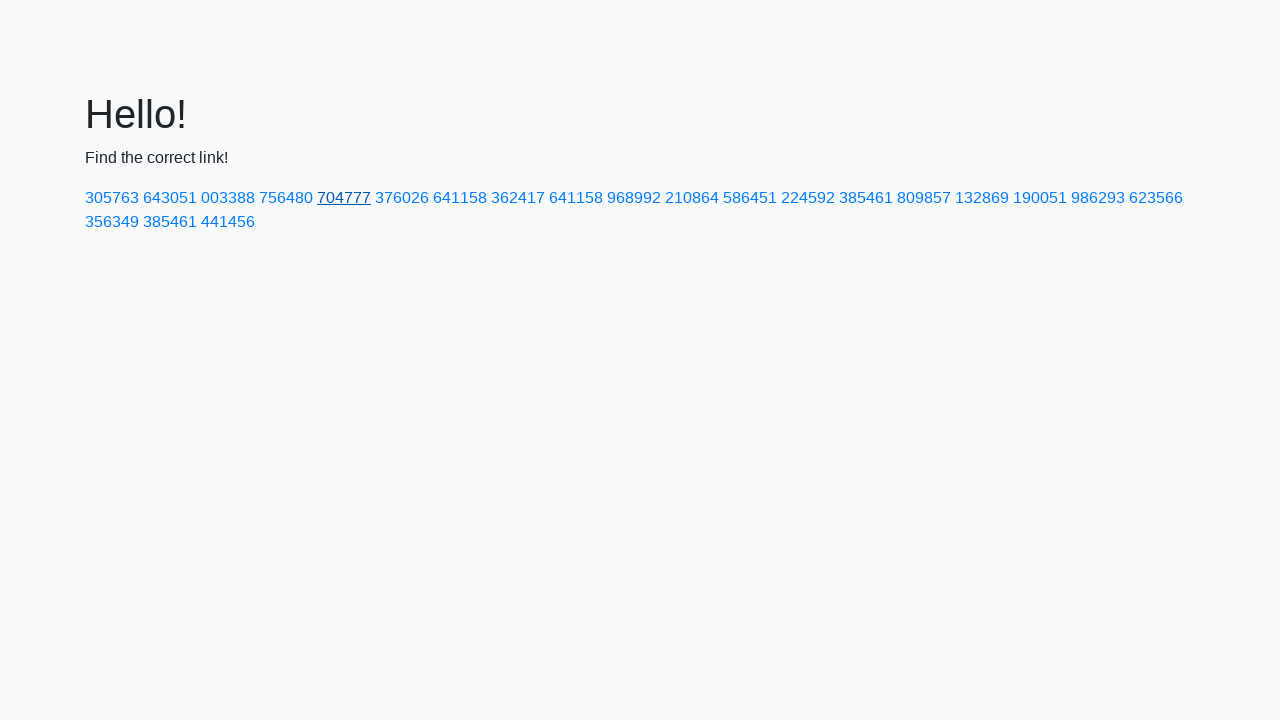

Clicked link with text '376026' at (402, 198) on text=376026
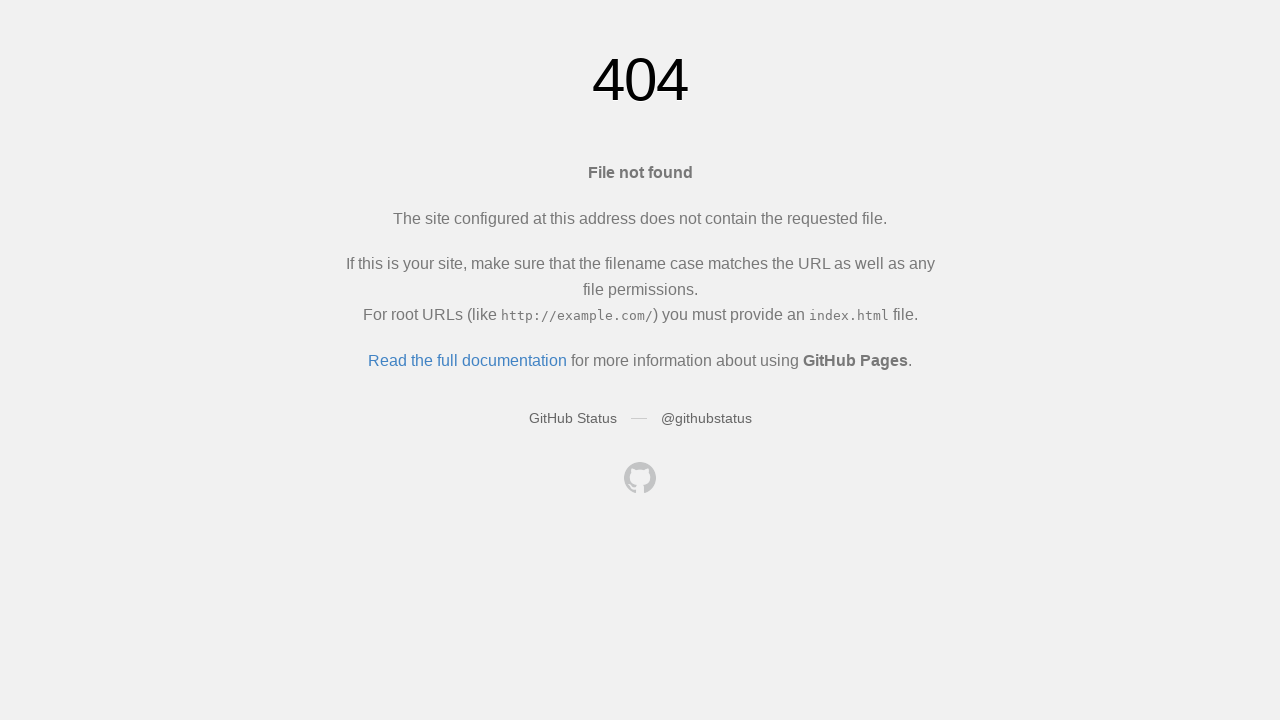

Navigated back to main page before clicking next link
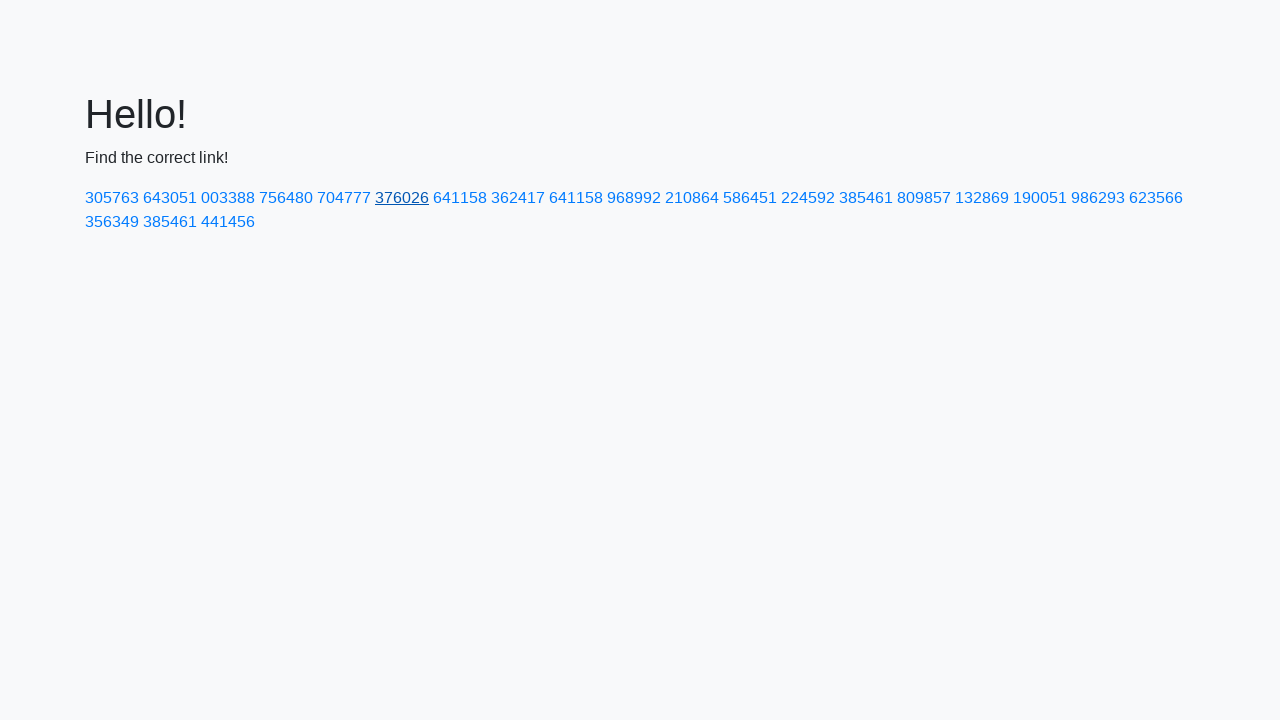

Clicked link with text '641158' at (460, 198) on text=641158
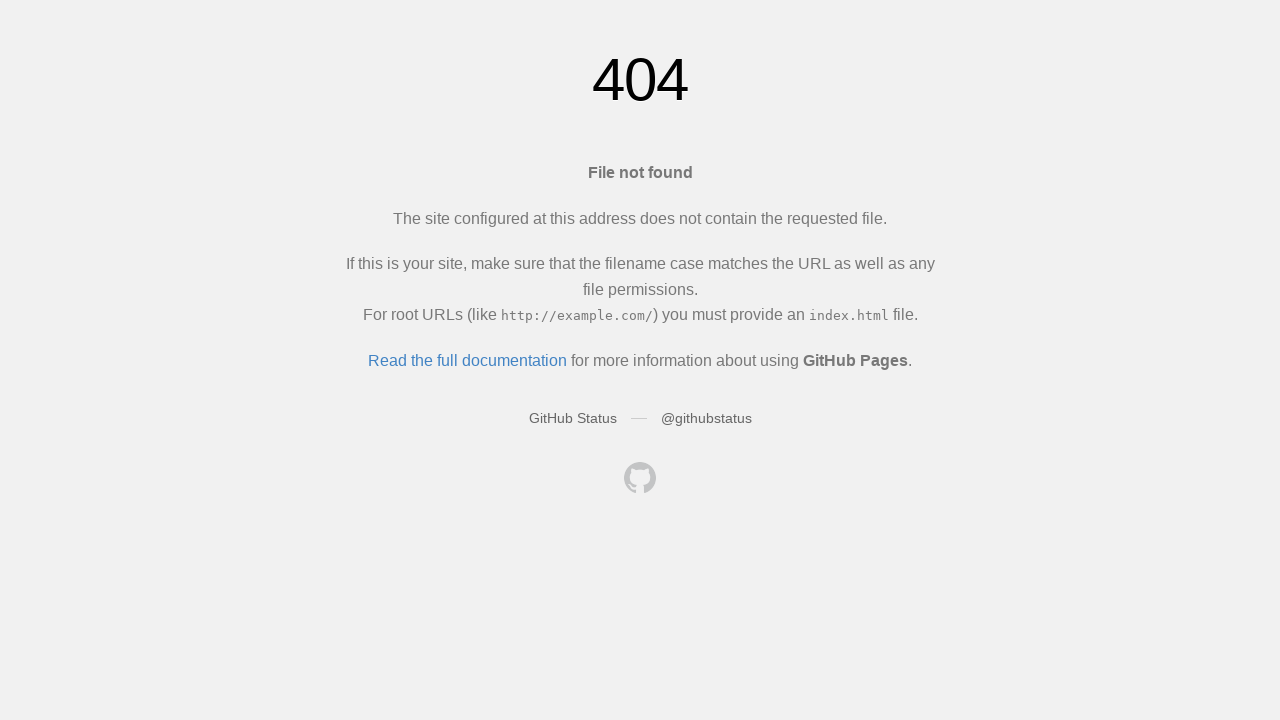

Navigated back to main page before clicking next link
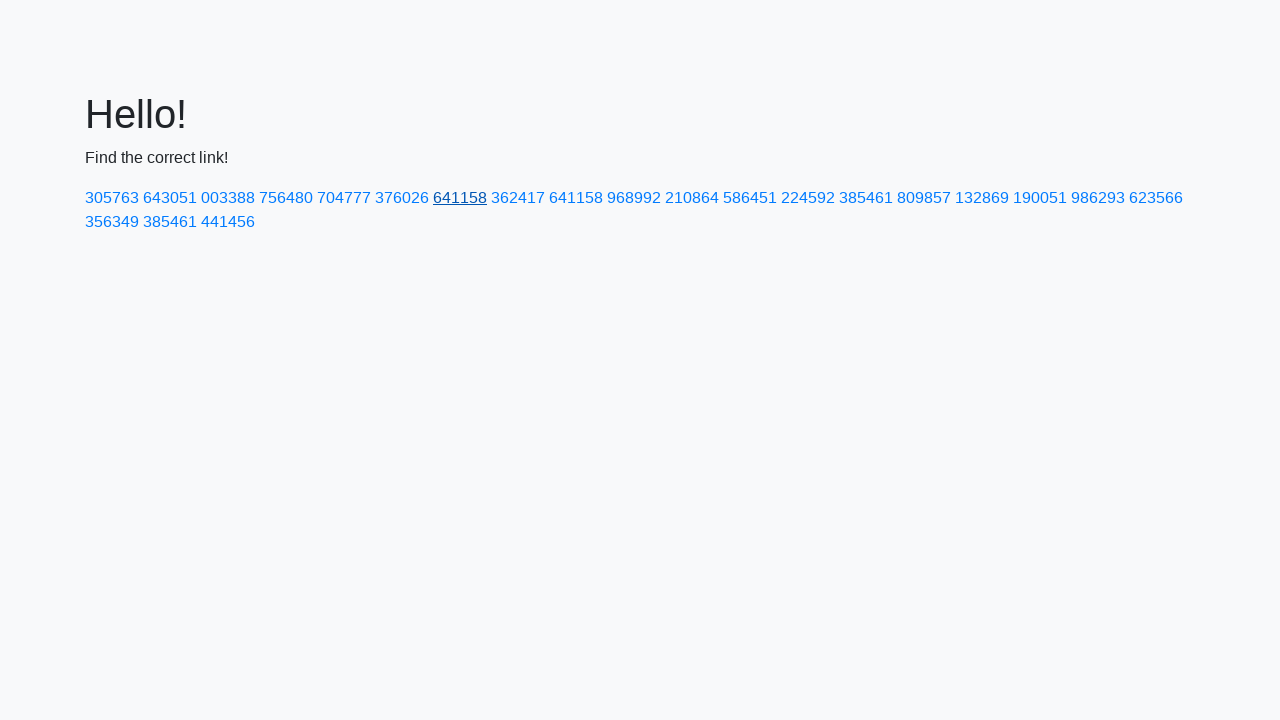

Clicked link with text '362417' at (518, 198) on text=362417
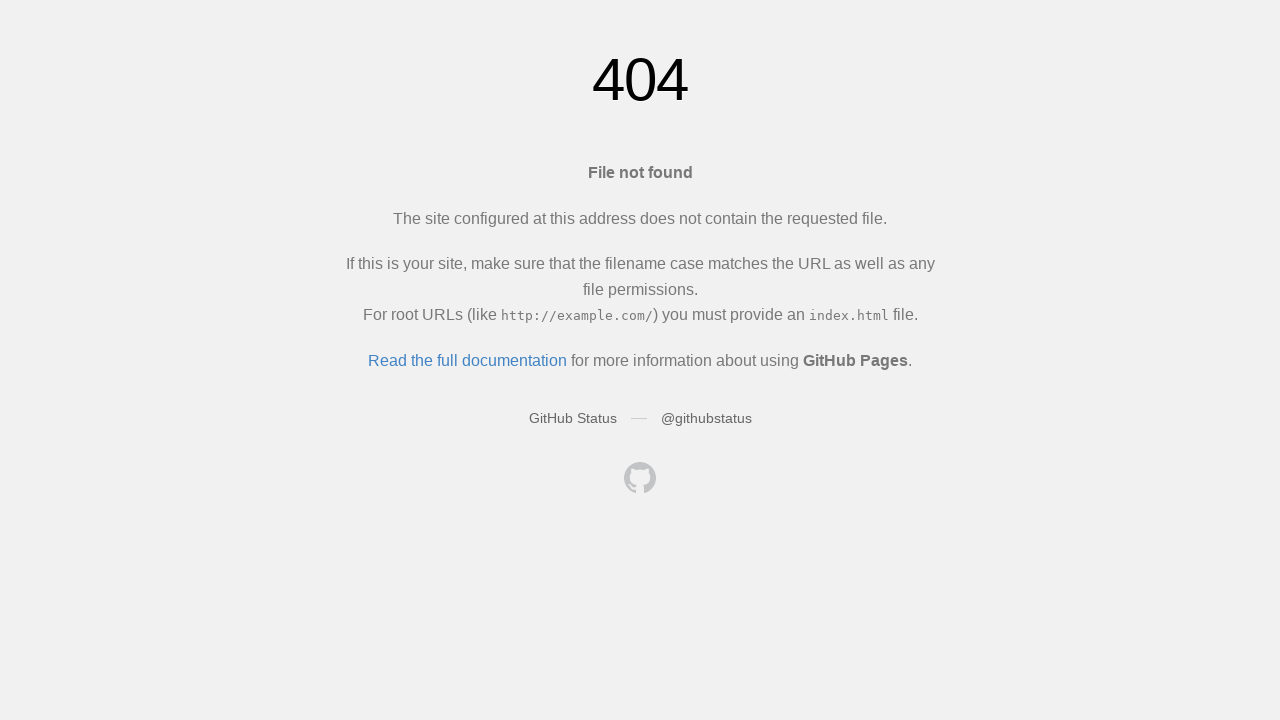

Navigated back to main page before clicking next link
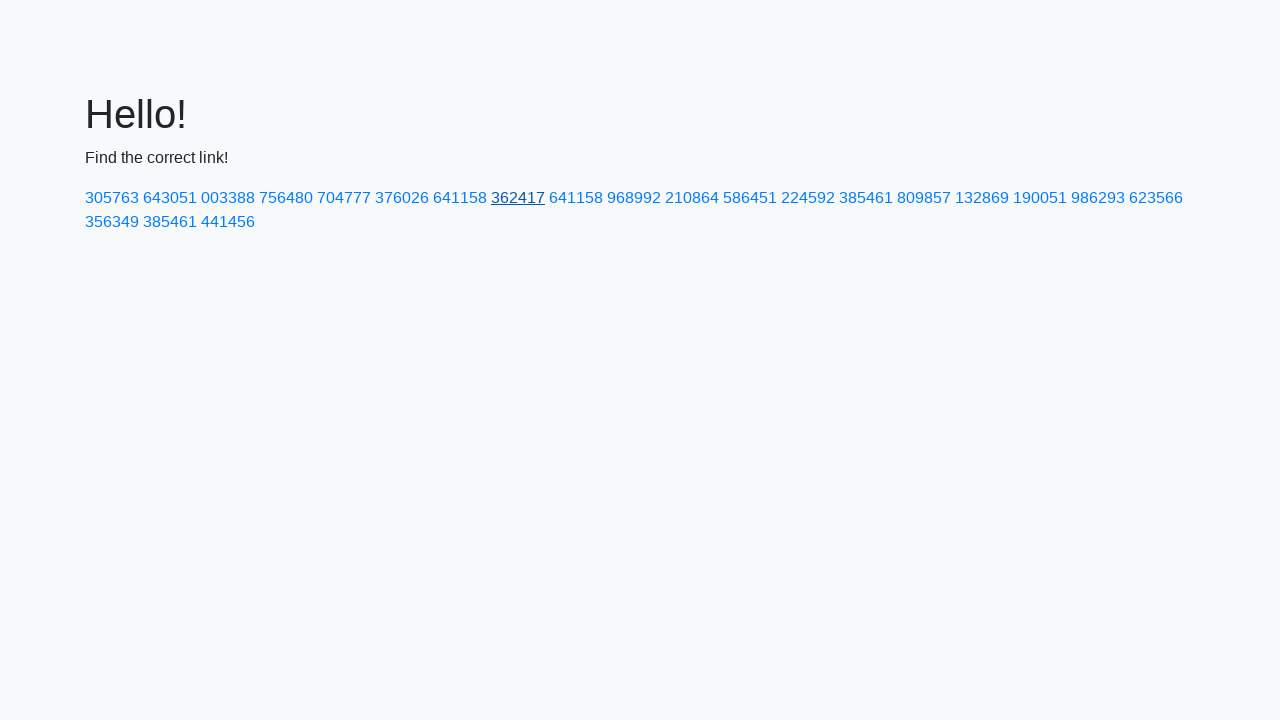

Clicked link with text '641158' at (460, 198) on text=641158
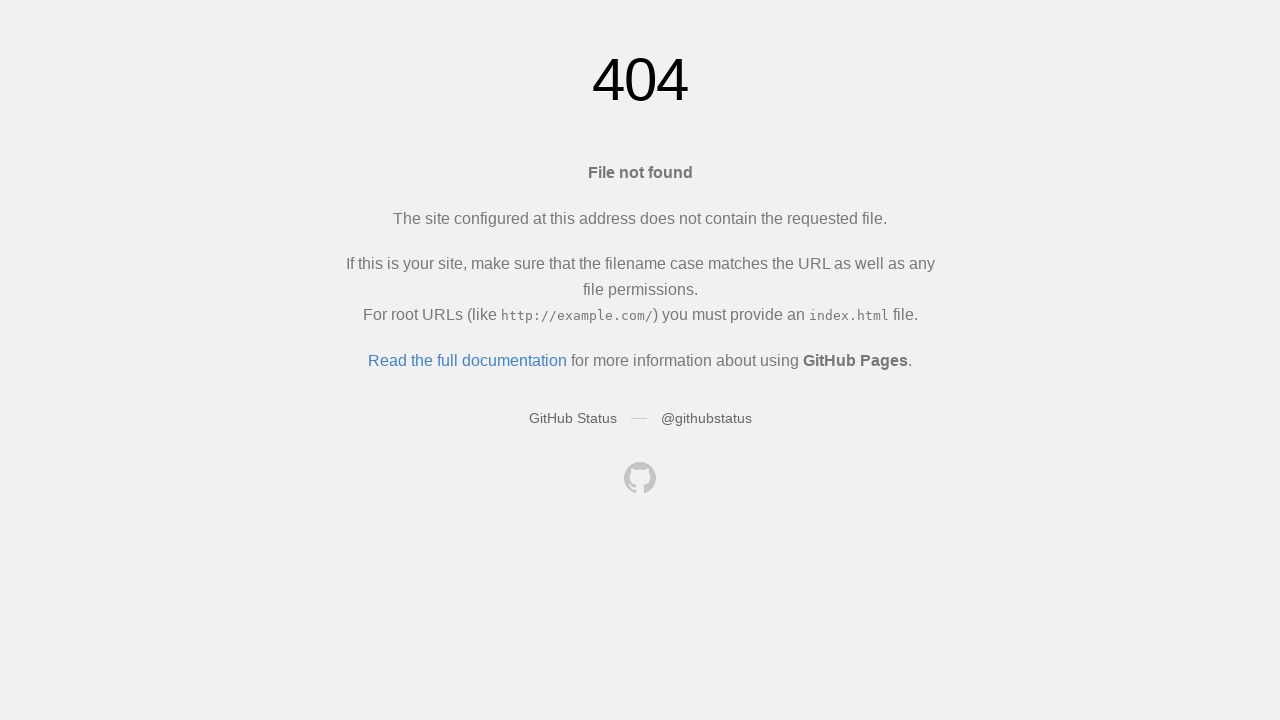

Navigated back to main page before clicking next link
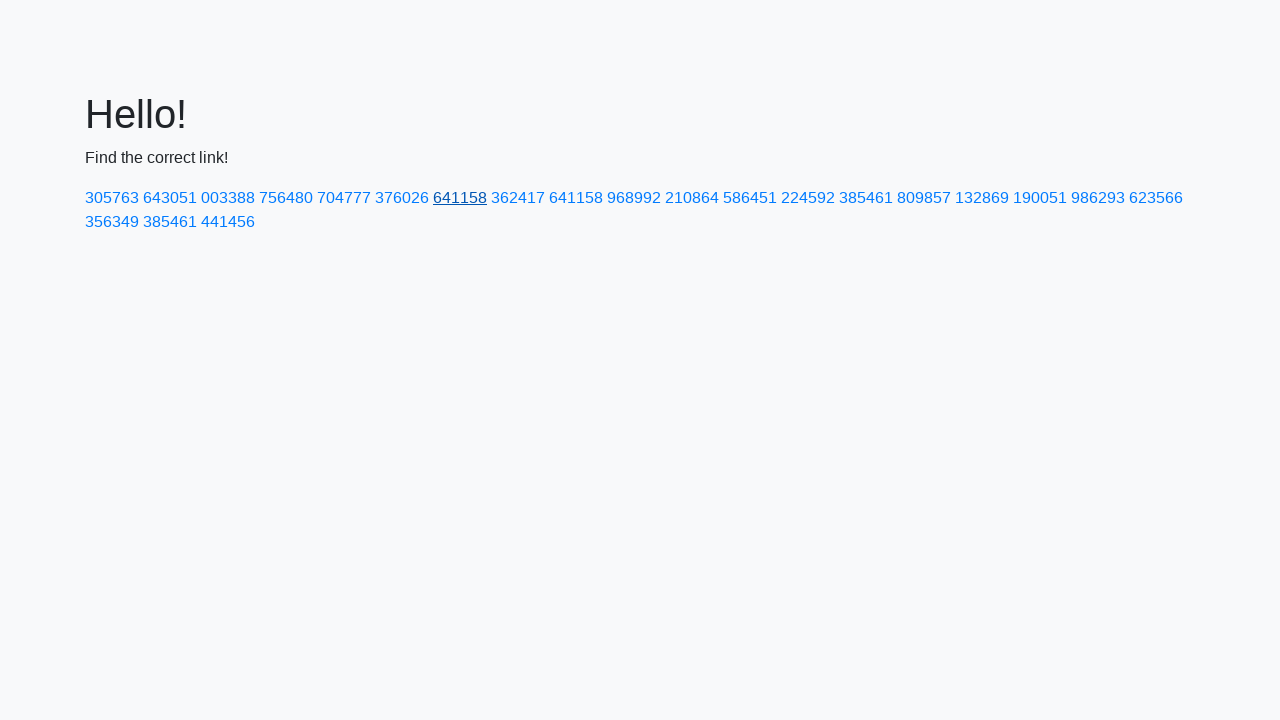

Clicked link with text '968992' at (634, 198) on text=968992
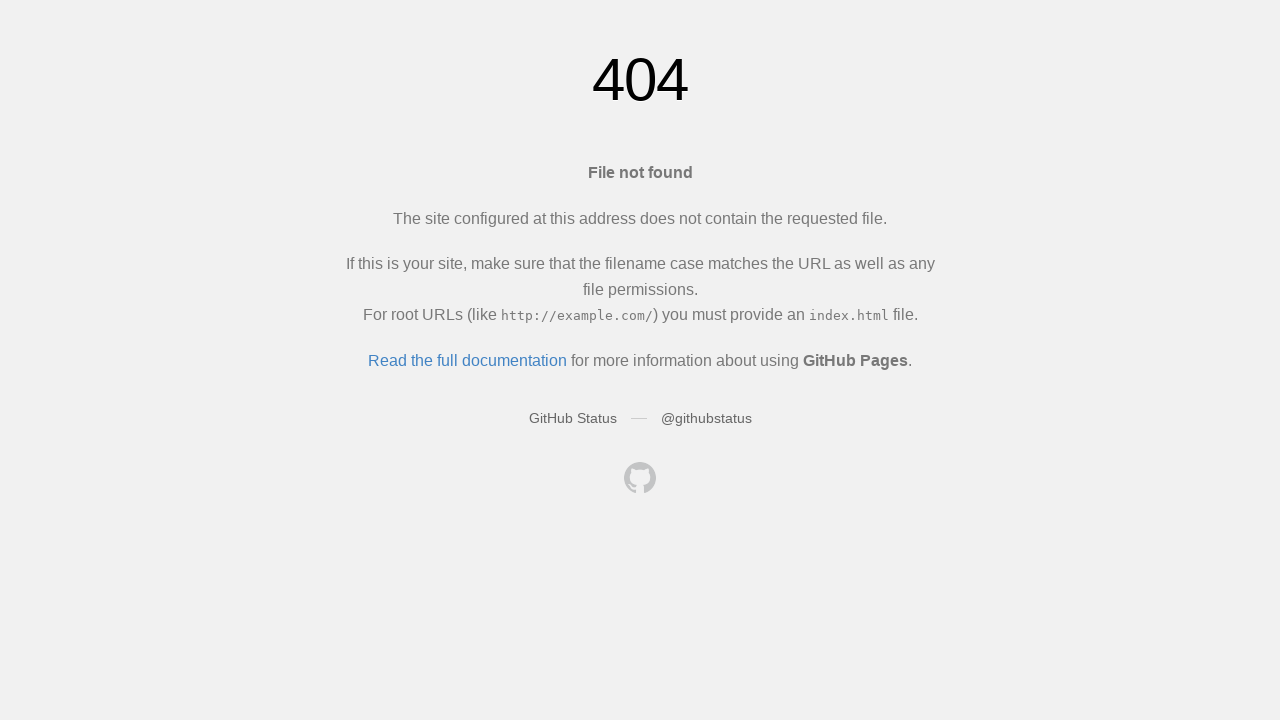

Navigated back to main page before clicking next link
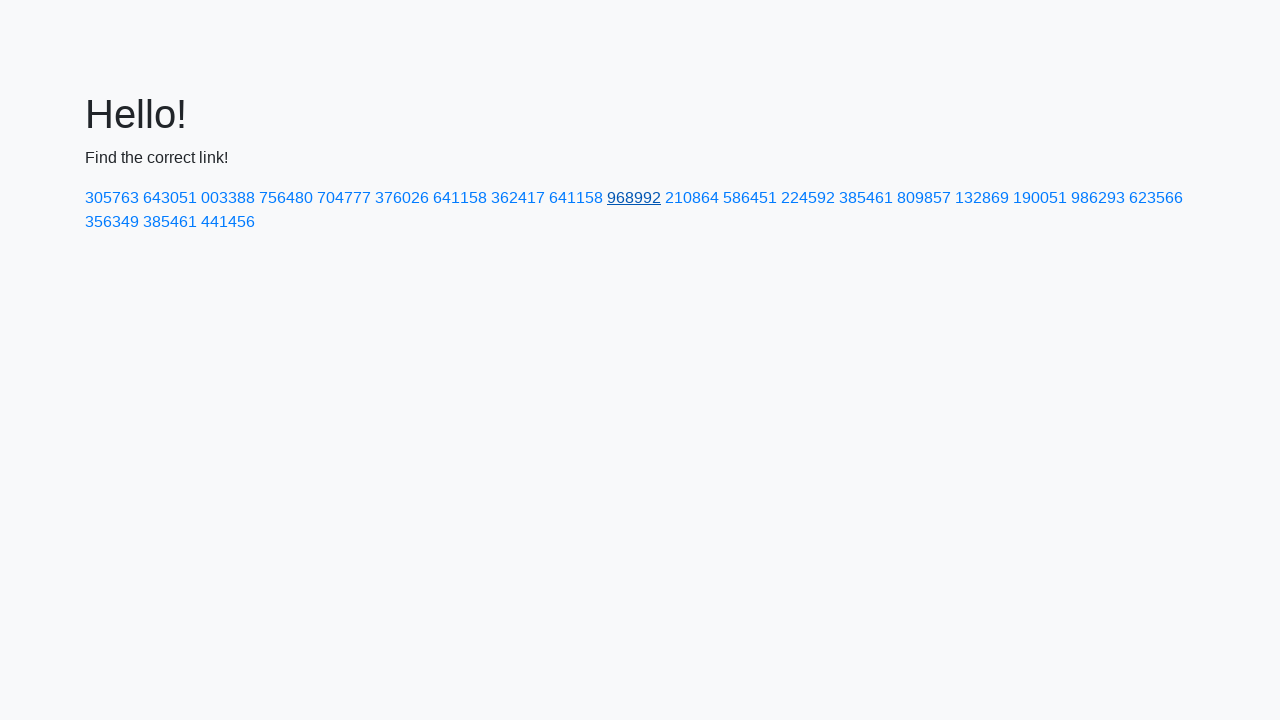

Clicked link with text '210864' at (692, 198) on text=210864
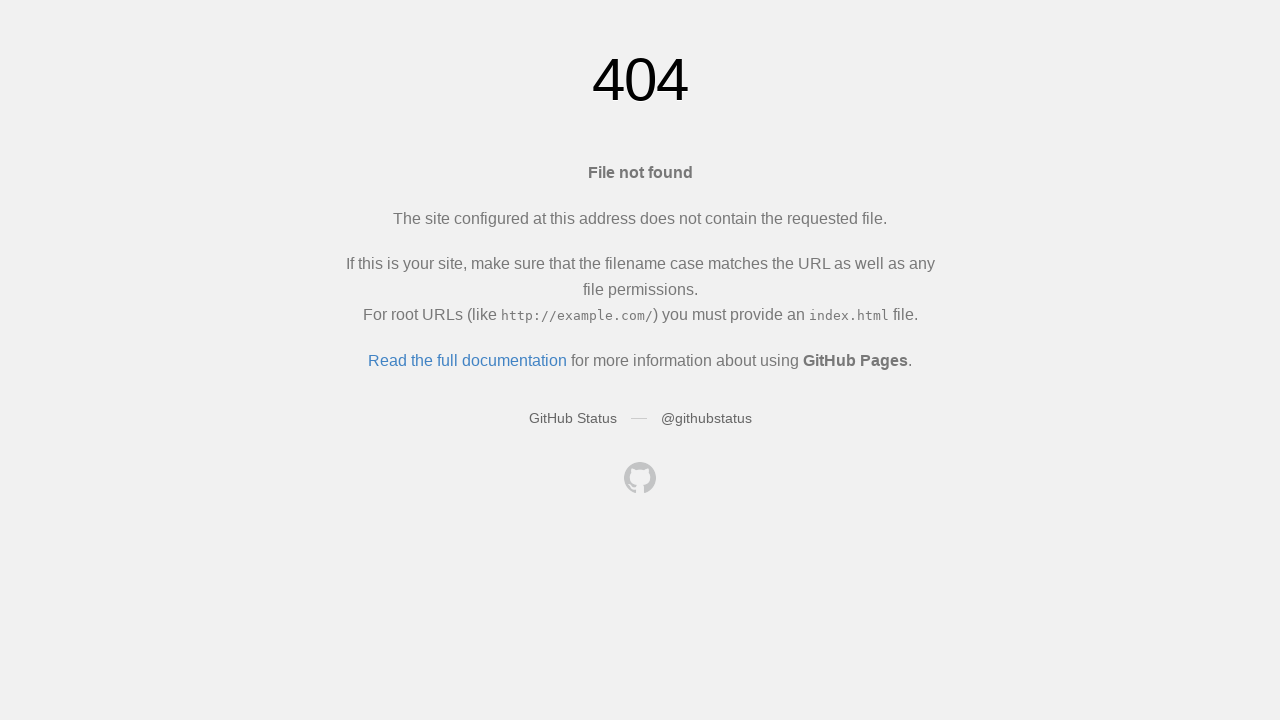

Navigated back to main page before clicking next link
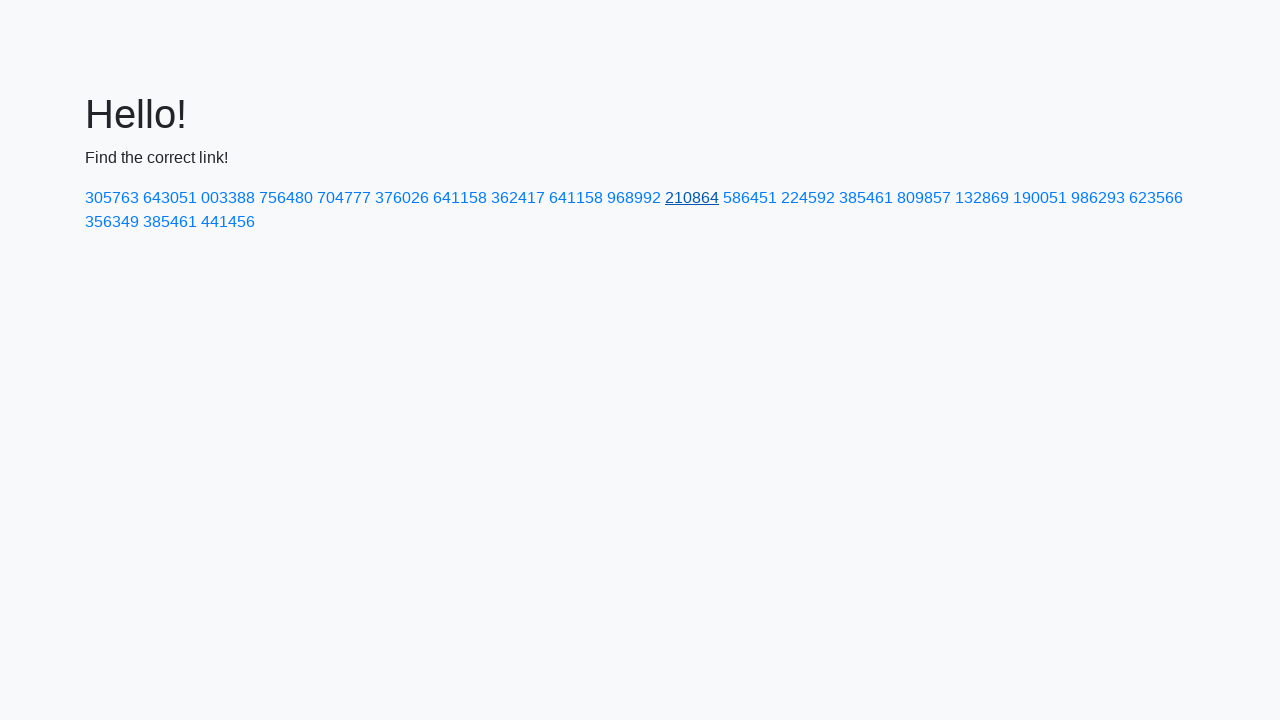

Clicked link with text '586451' at (750, 198) on text=586451
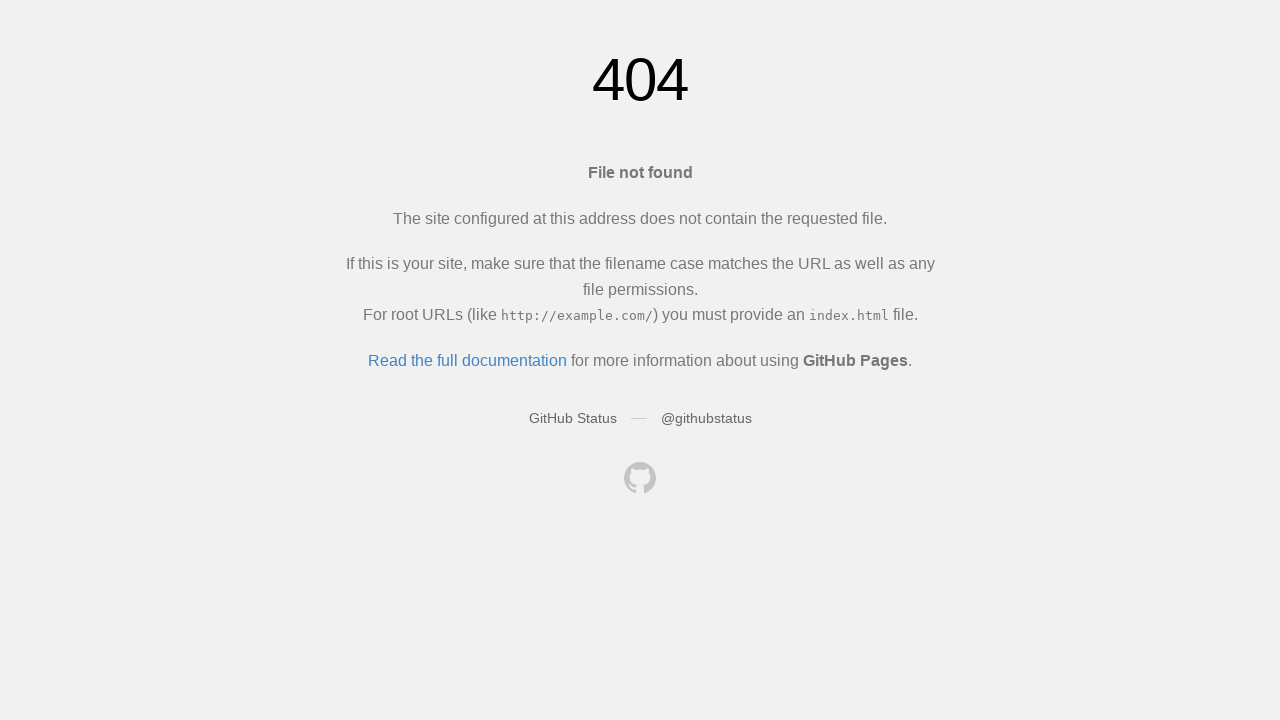

Navigated back to main page before clicking next link
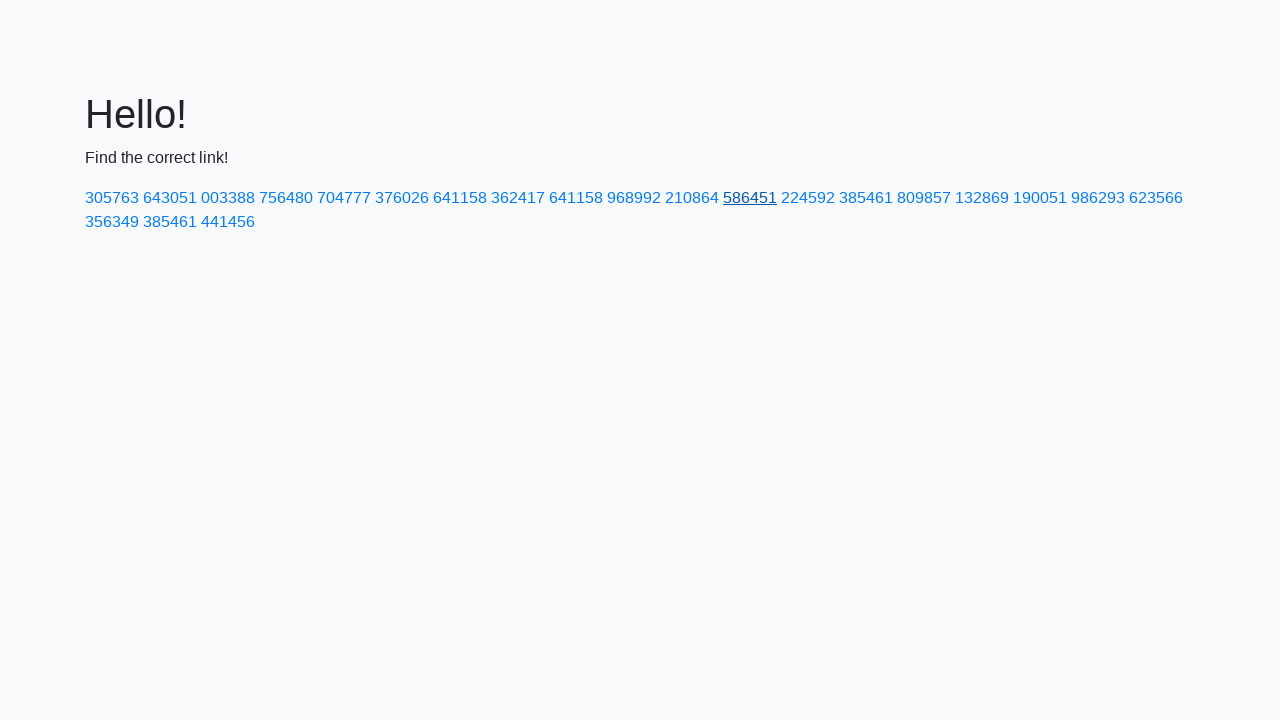

Clicked link with text '224592' at (808, 198) on text=224592
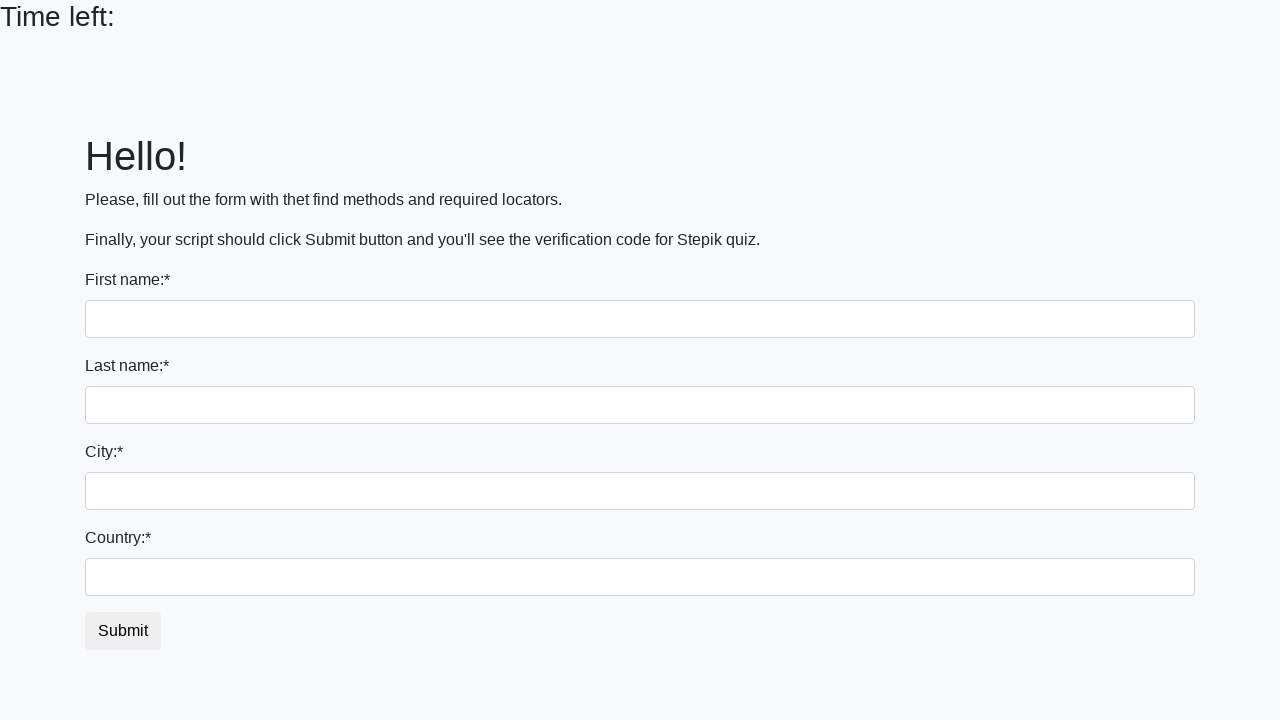

Navigated back to main page before clicking next link
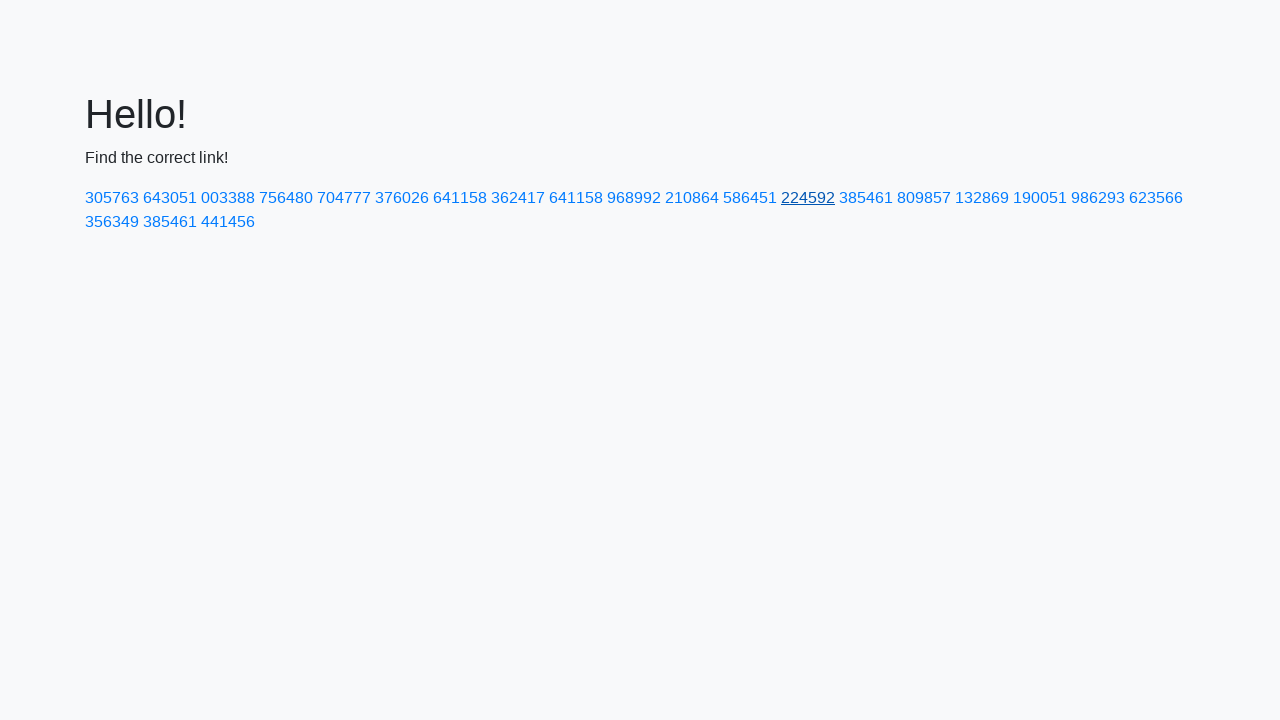

Clicked link with text '385461' at (866, 198) on text=385461
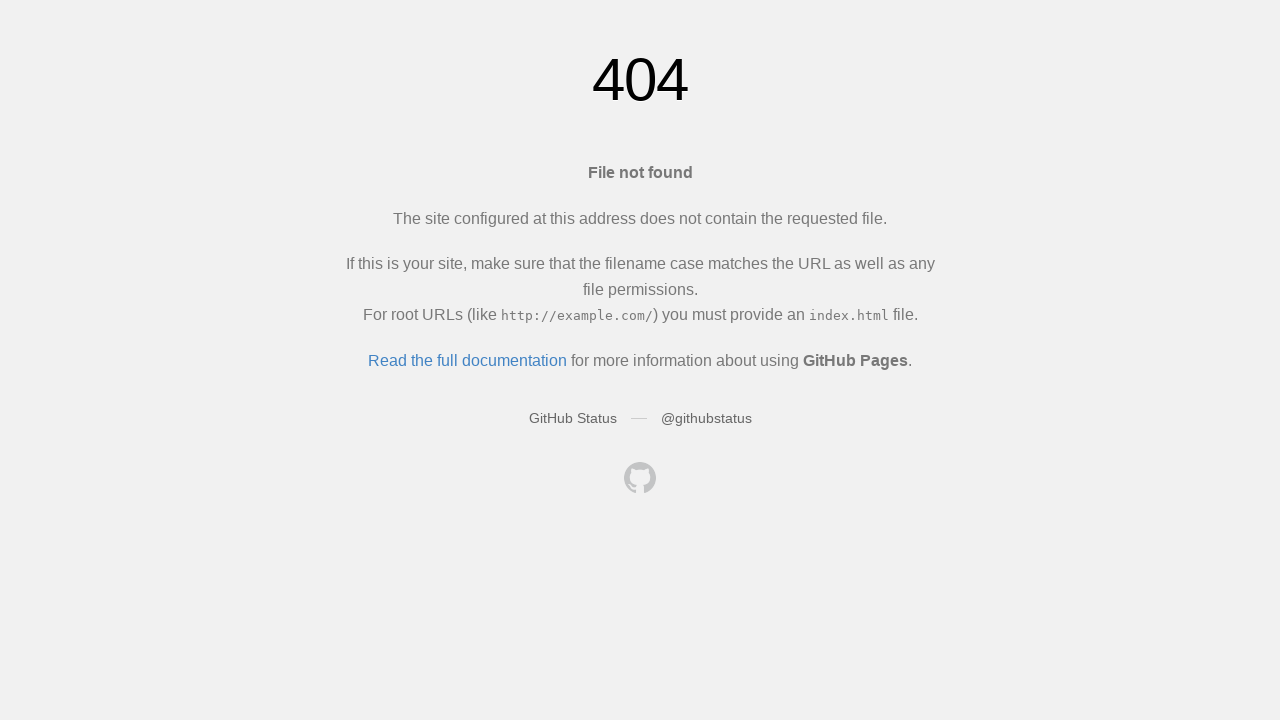

Navigated back to main page before clicking next link
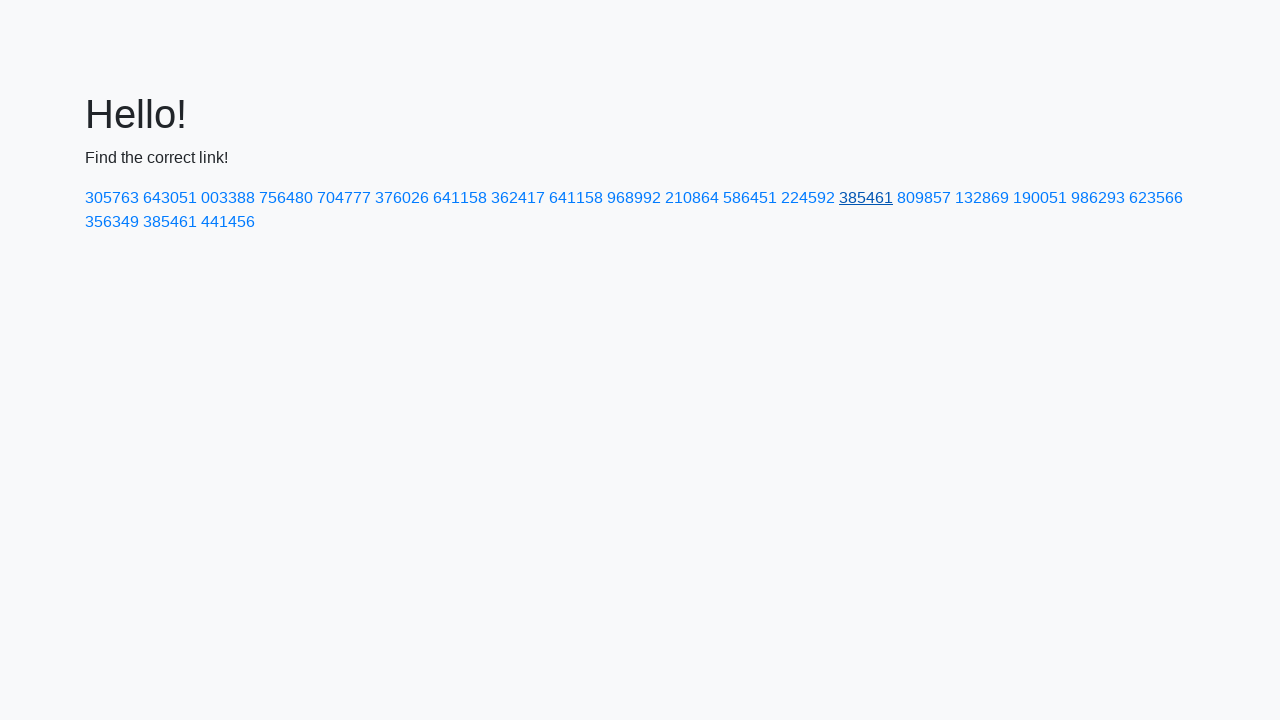

Clicked link with text '809857' at (924, 198) on text=809857
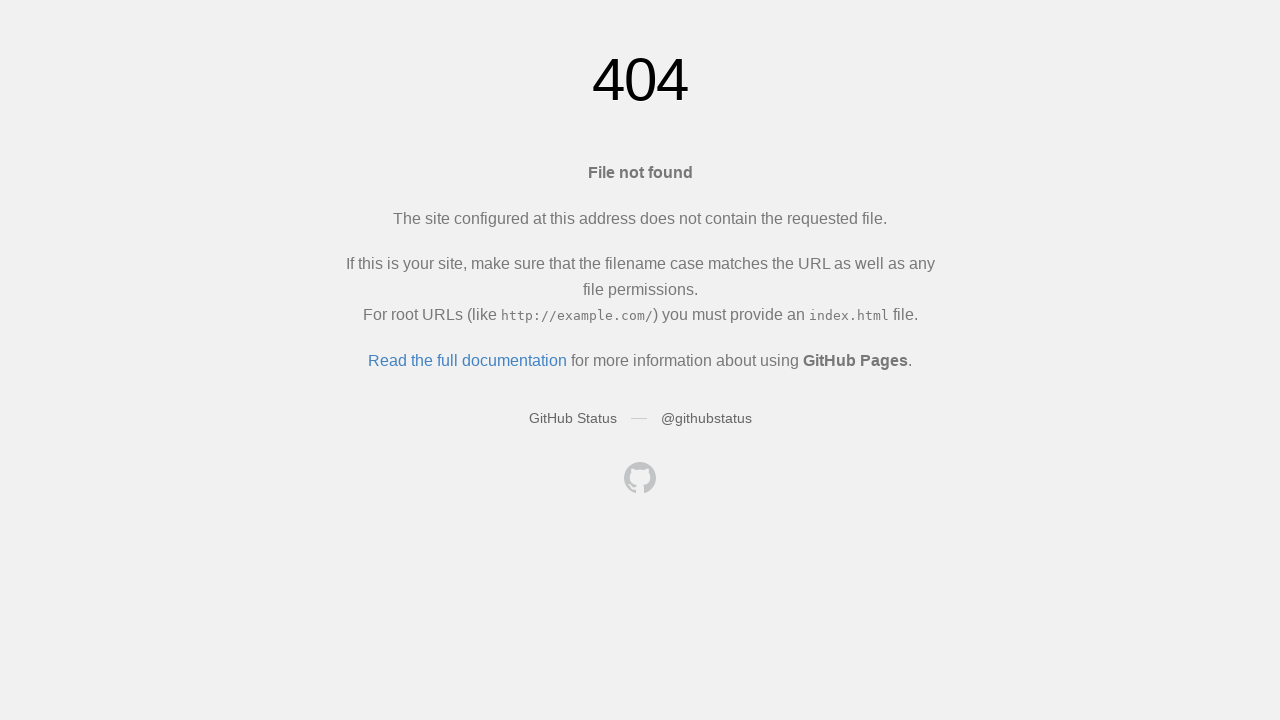

Navigated back to main page before clicking next link
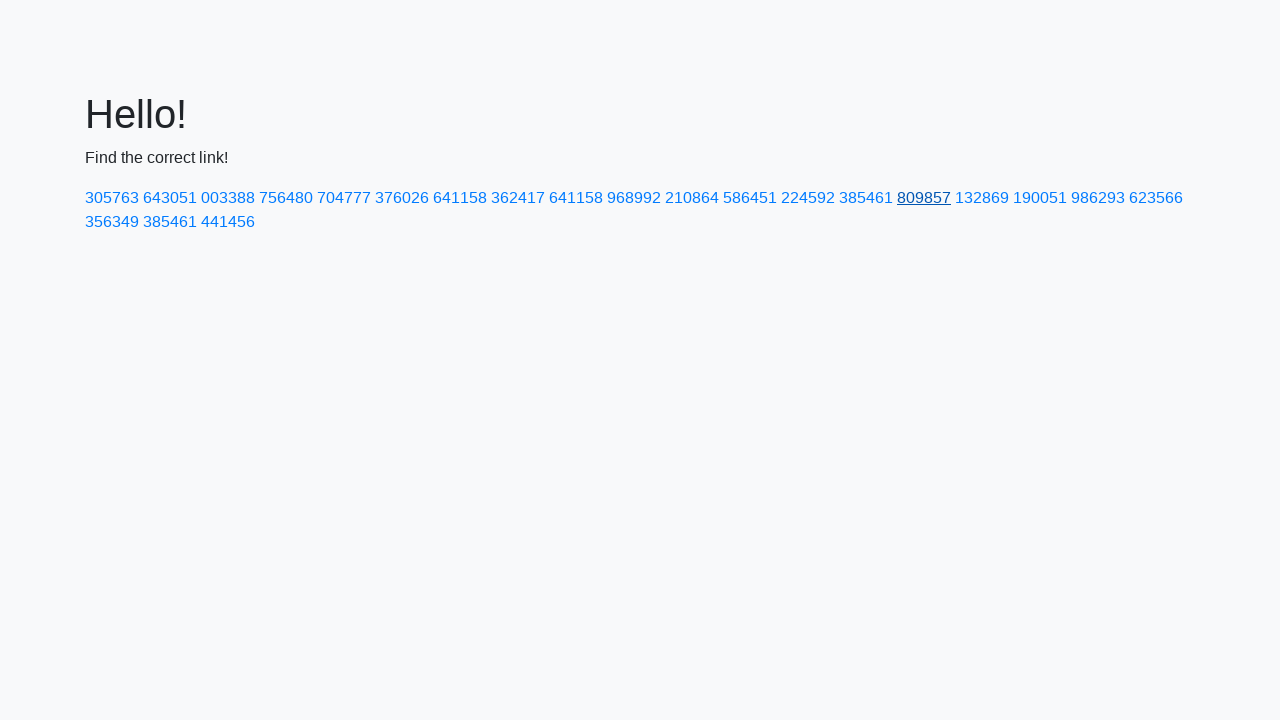

Clicked link with text '132869' at (982, 198) on text=132869
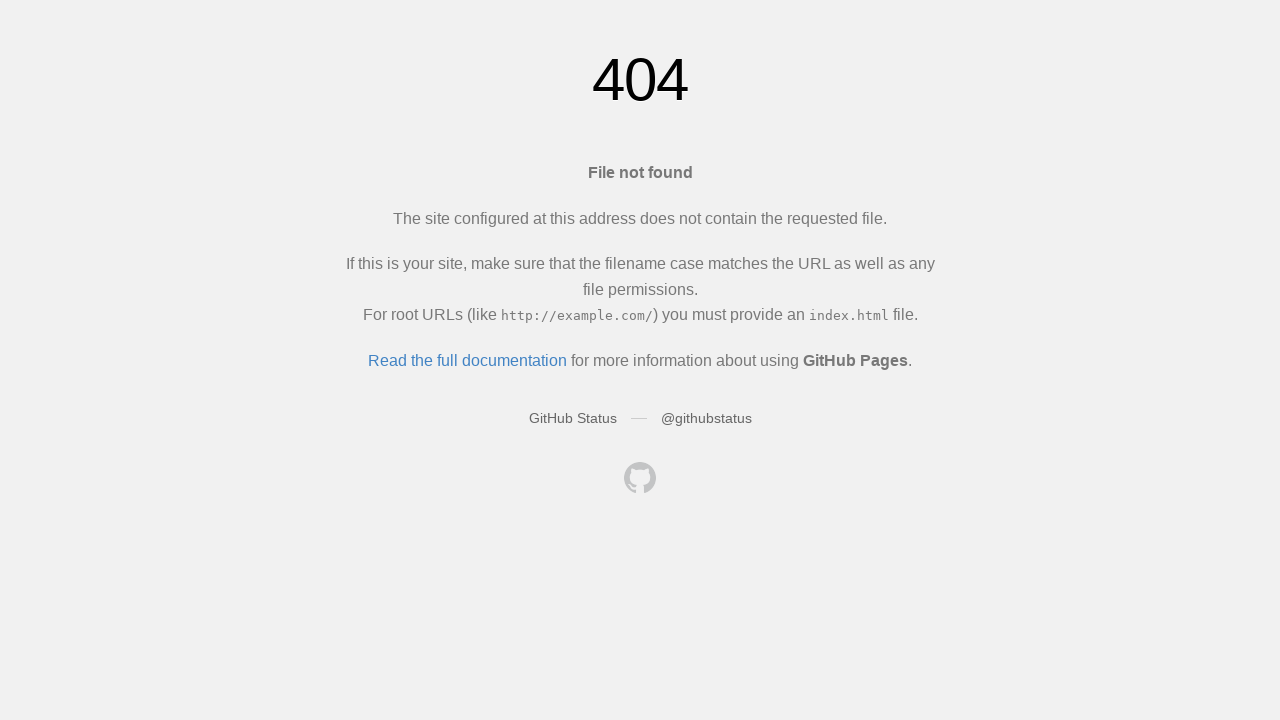

Navigated back to main page before clicking next link
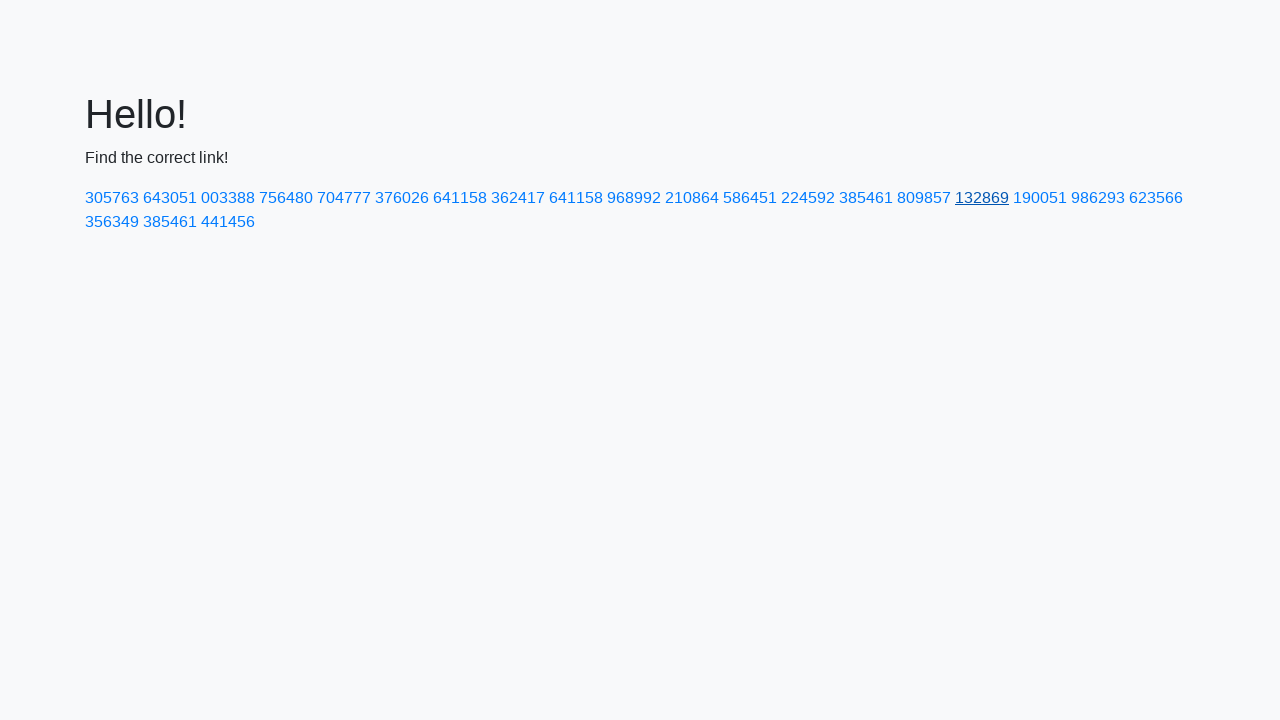

Clicked link with text '190051' at (1040, 198) on text=190051
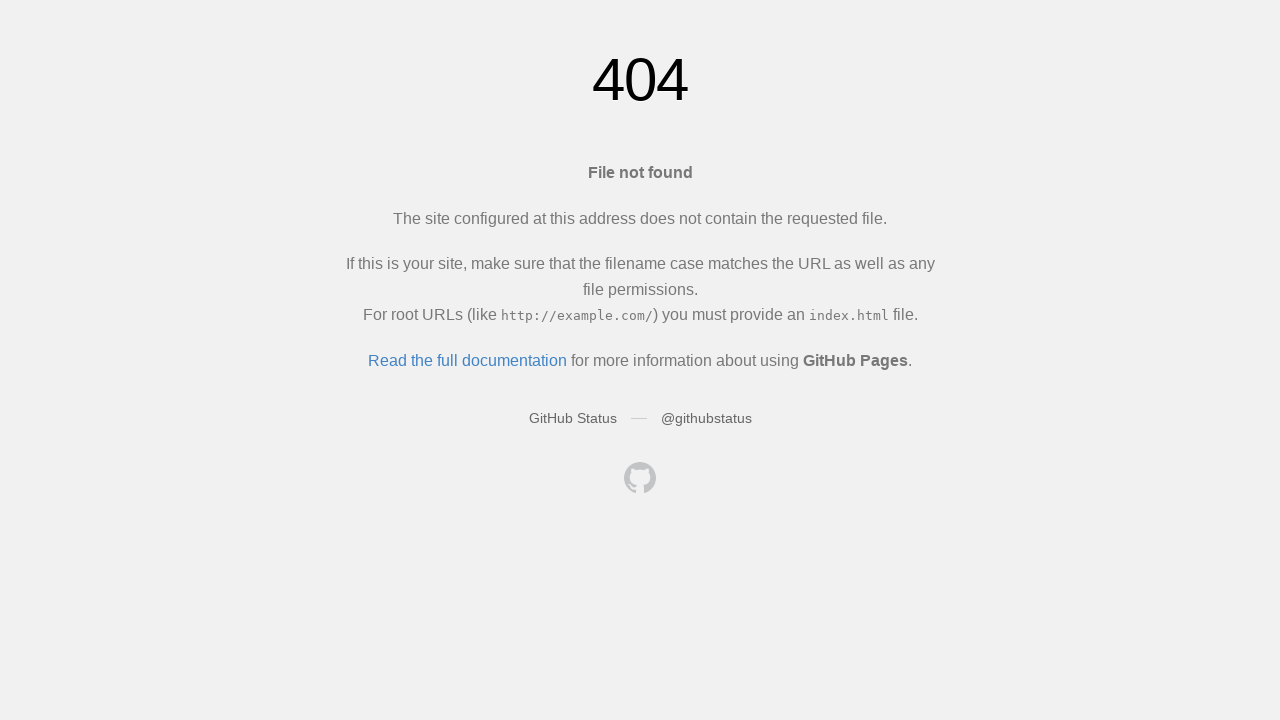

Navigated back to main page before clicking next link
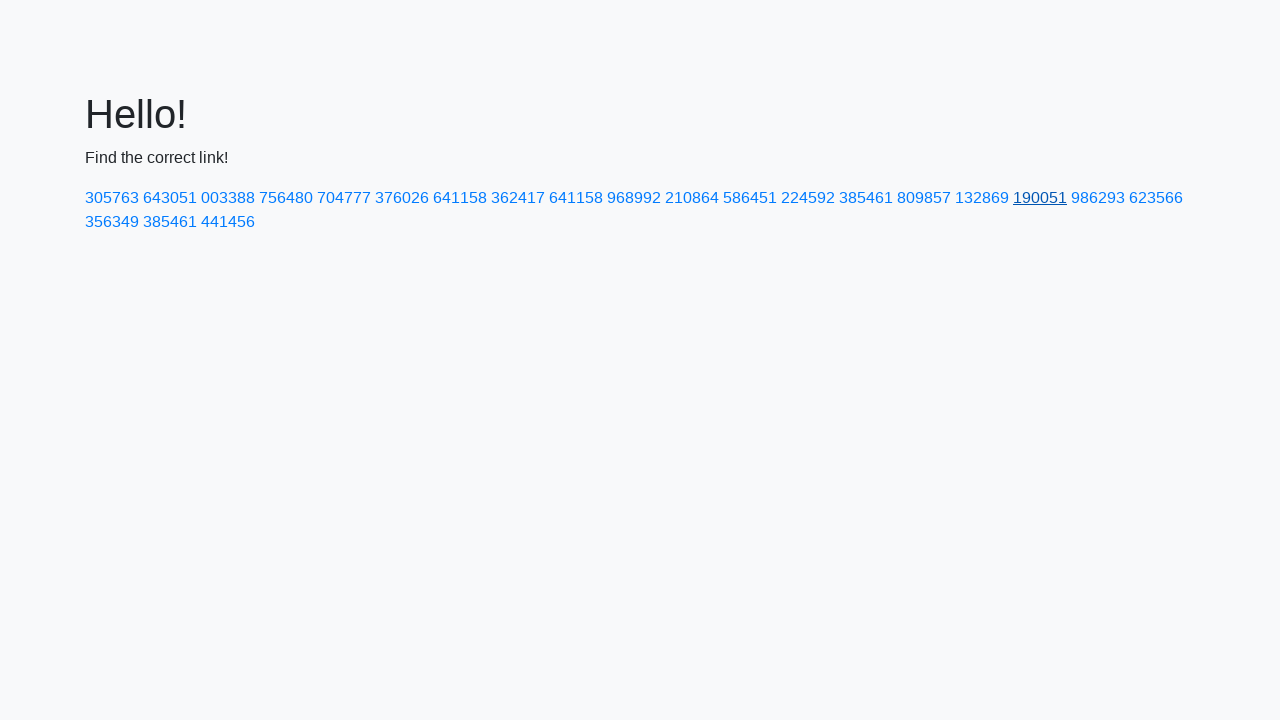

Clicked link with text '986293' at (1098, 198) on text=986293
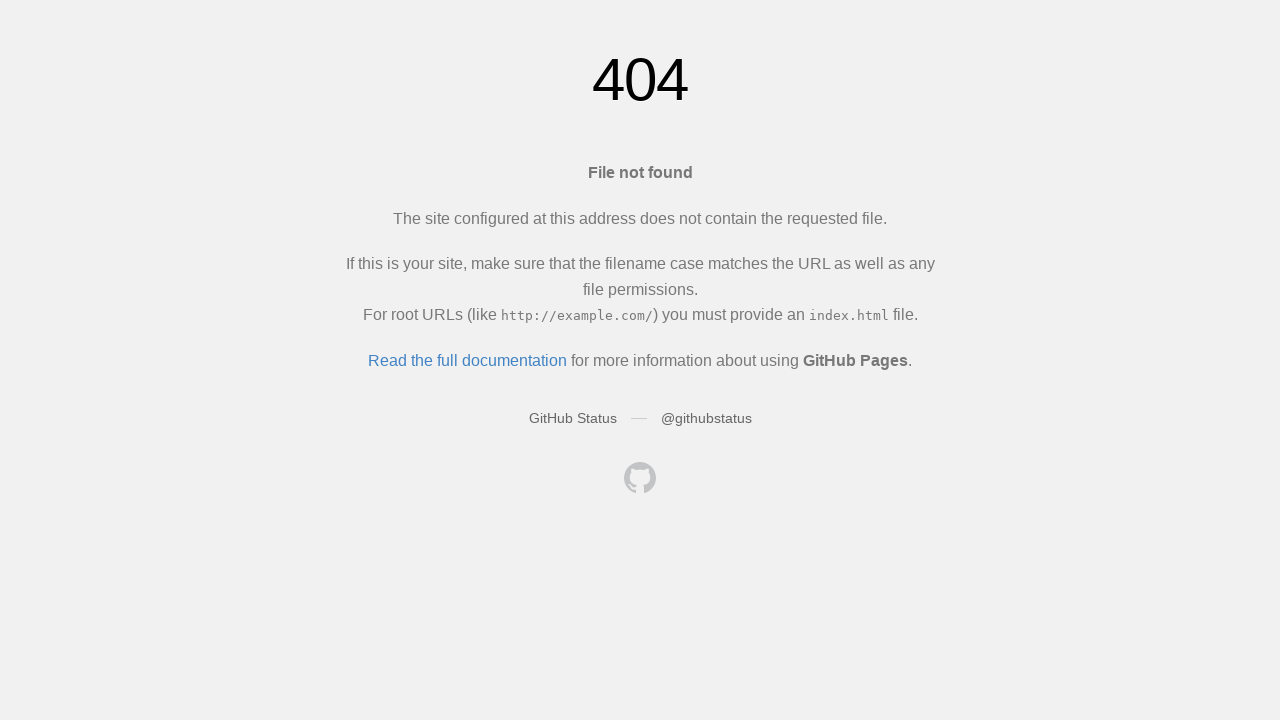

Navigated back to main page before clicking next link
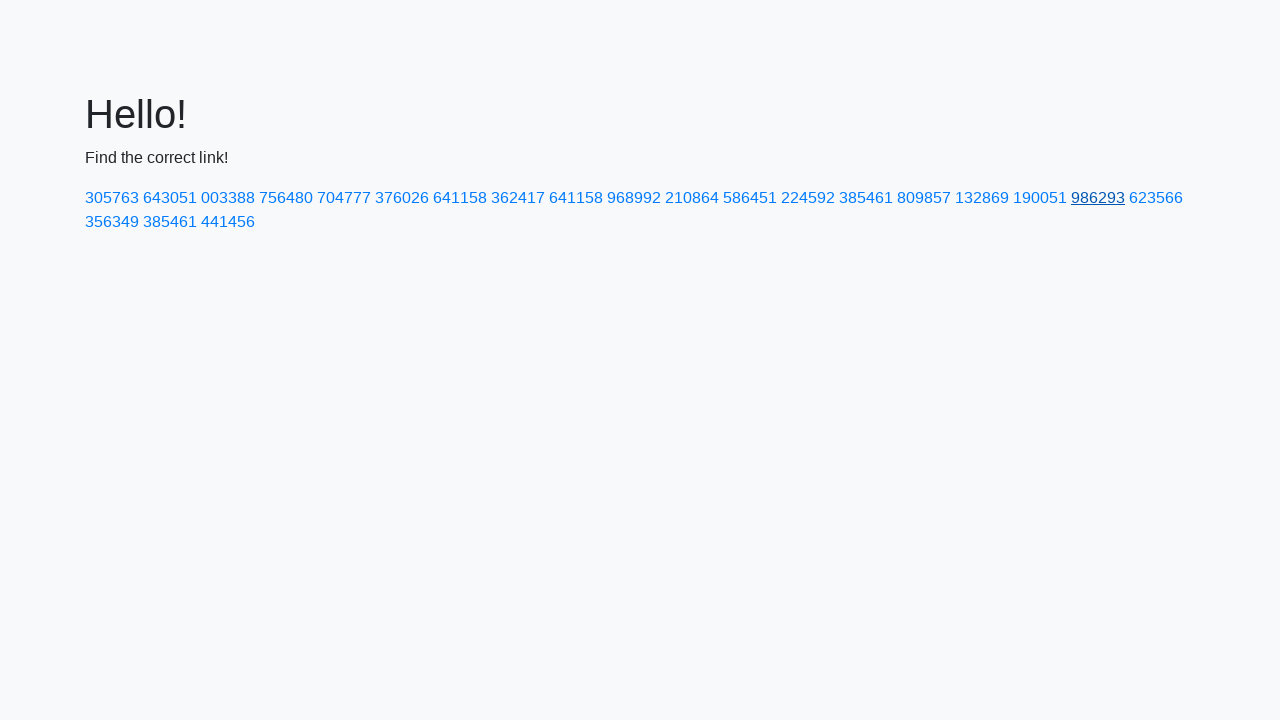

Clicked link with text '623566' at (1156, 198) on text=623566
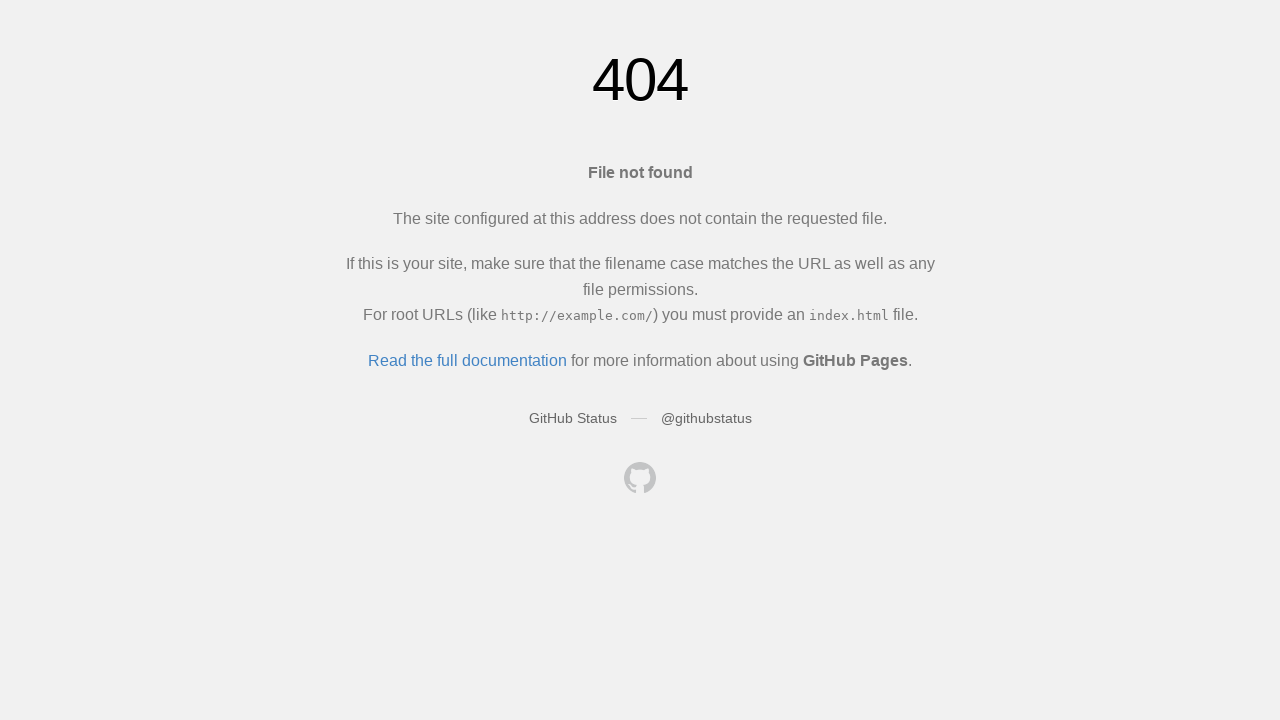

Navigated back to main page before clicking next link
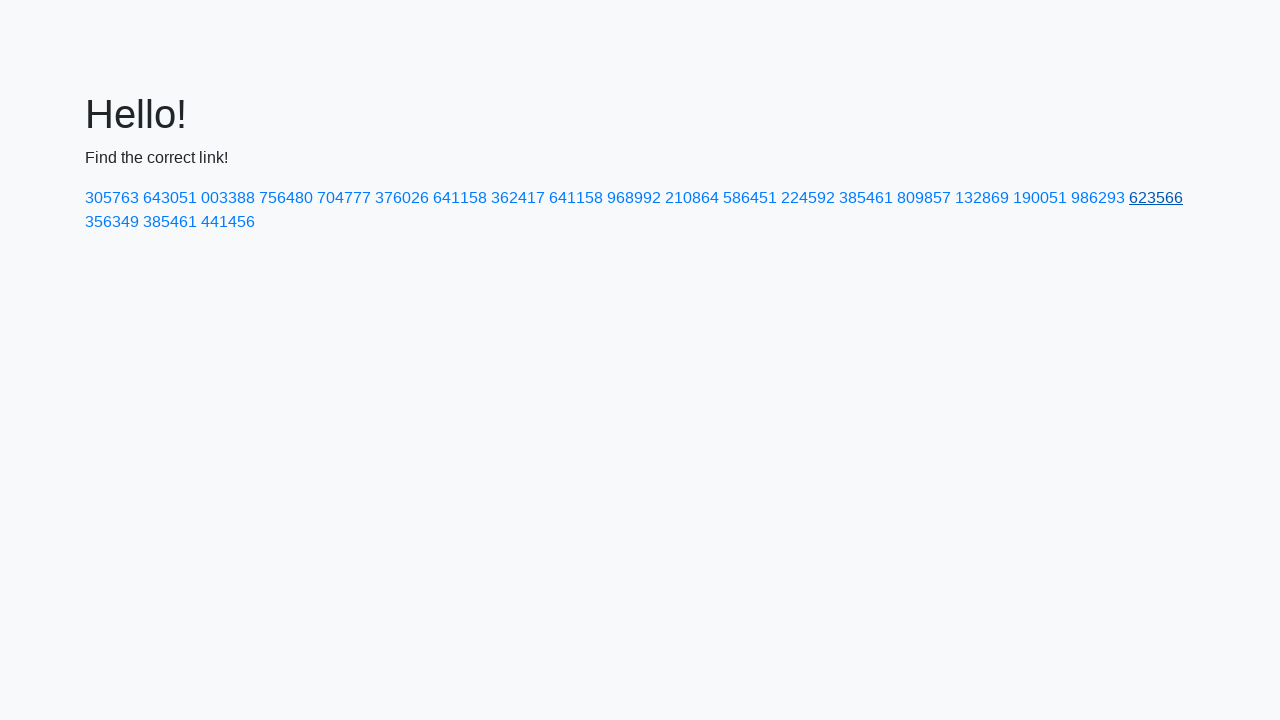

Clicked link with text '356349' at (112, 222) on text=356349
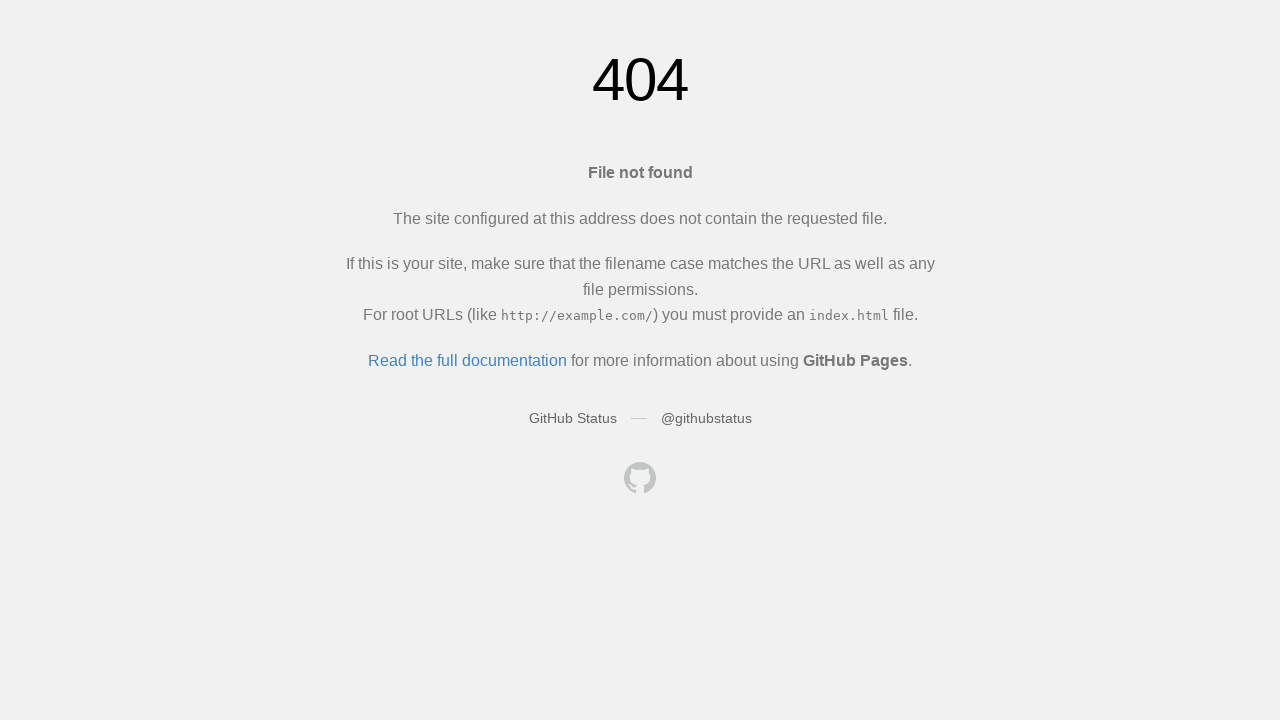

Navigated back to main page before clicking next link
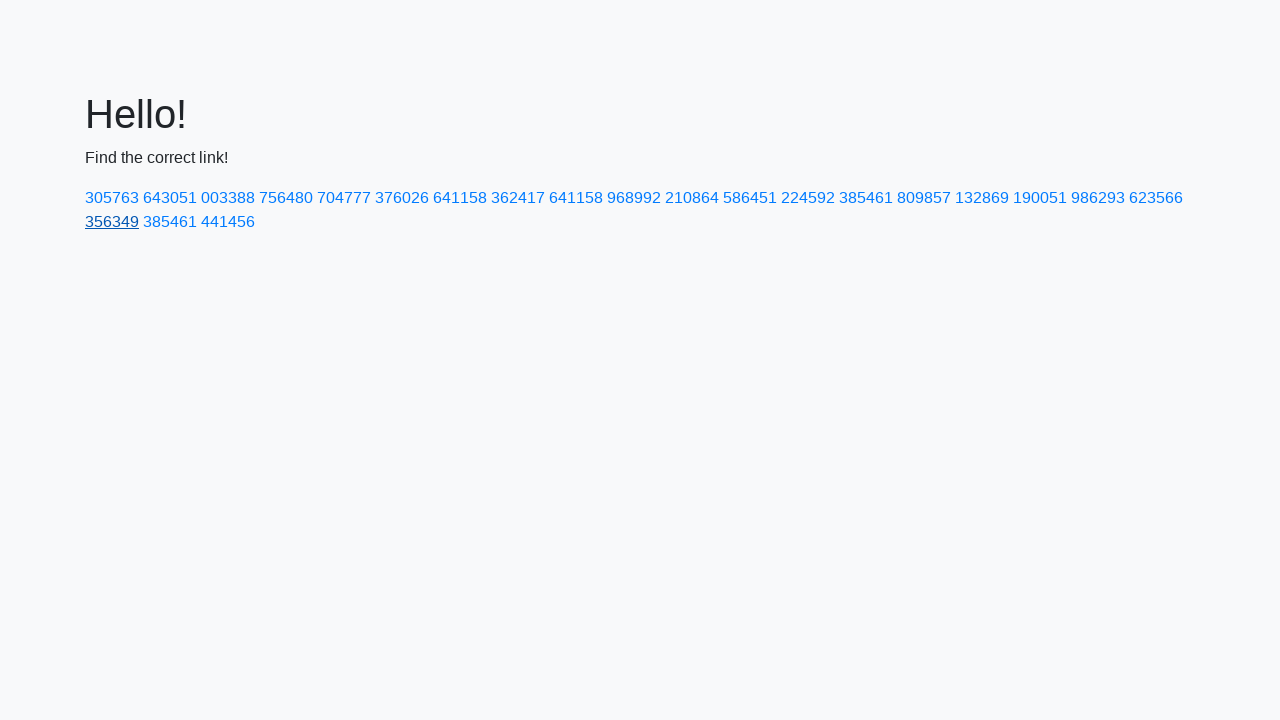

Clicked link with text '385461' at (866, 198) on text=385461
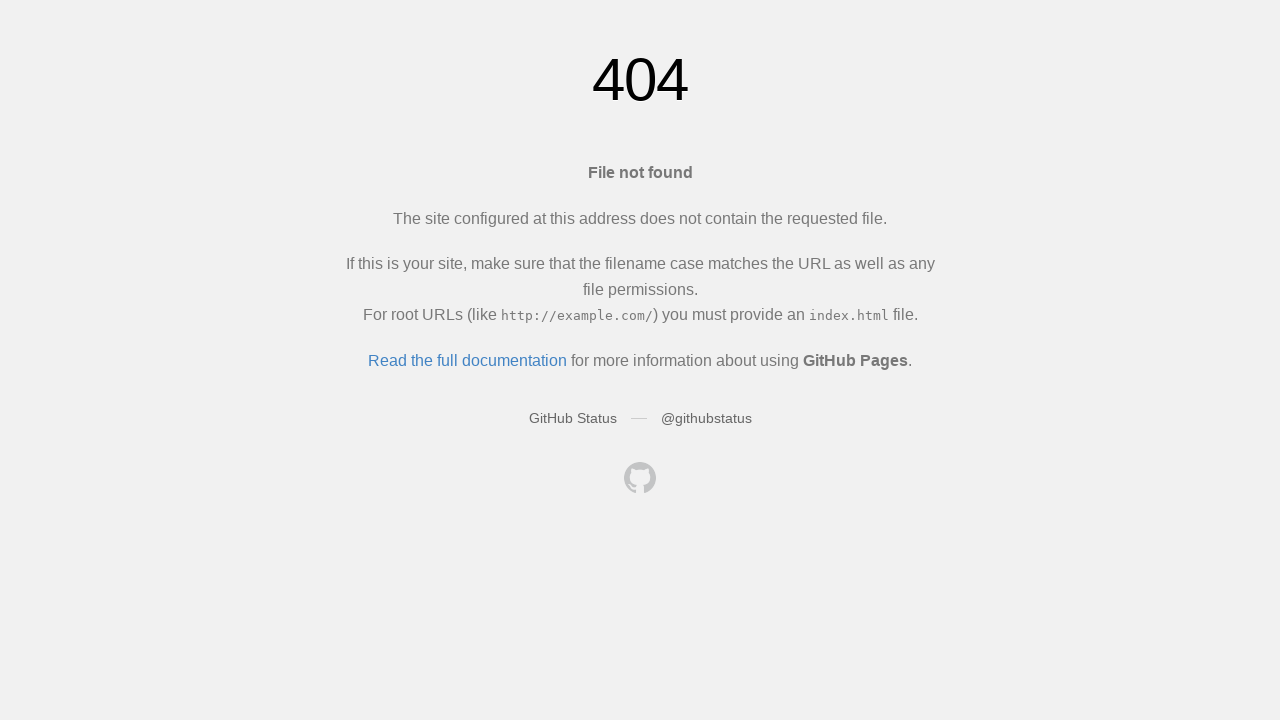

Navigated back to main page before clicking next link
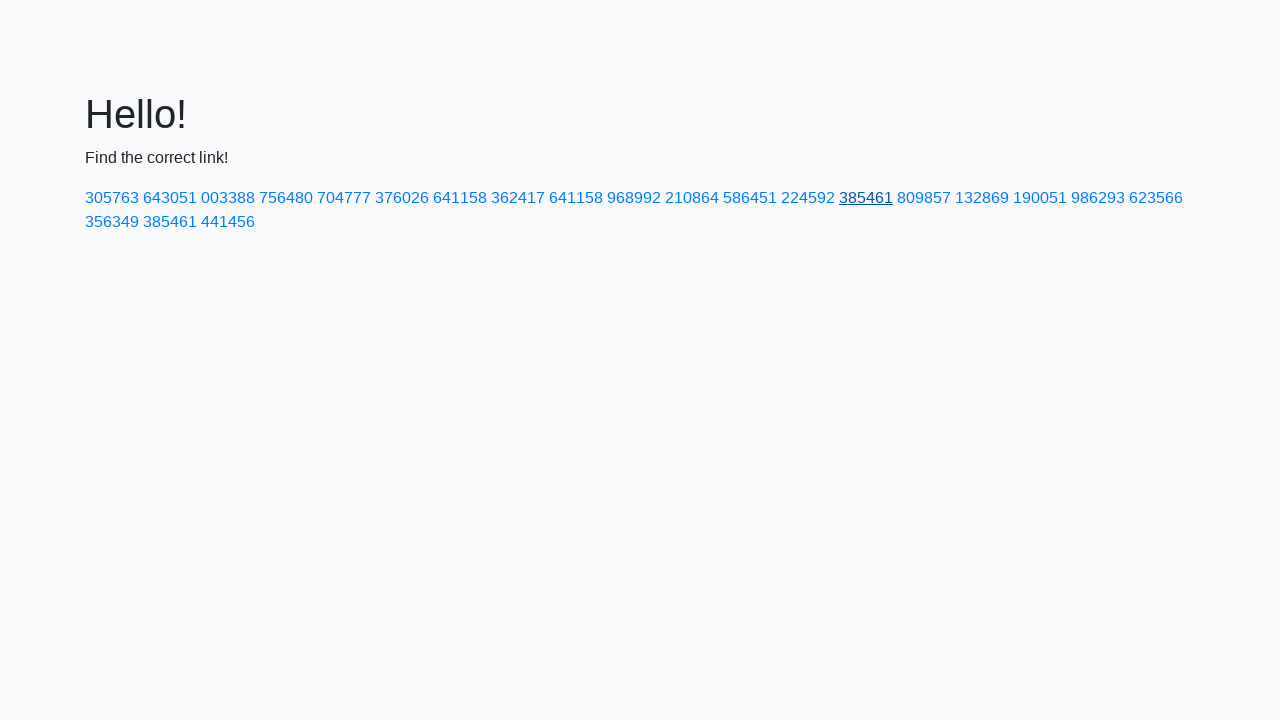

Clicked link with text '441456' at (228, 222) on text=441456
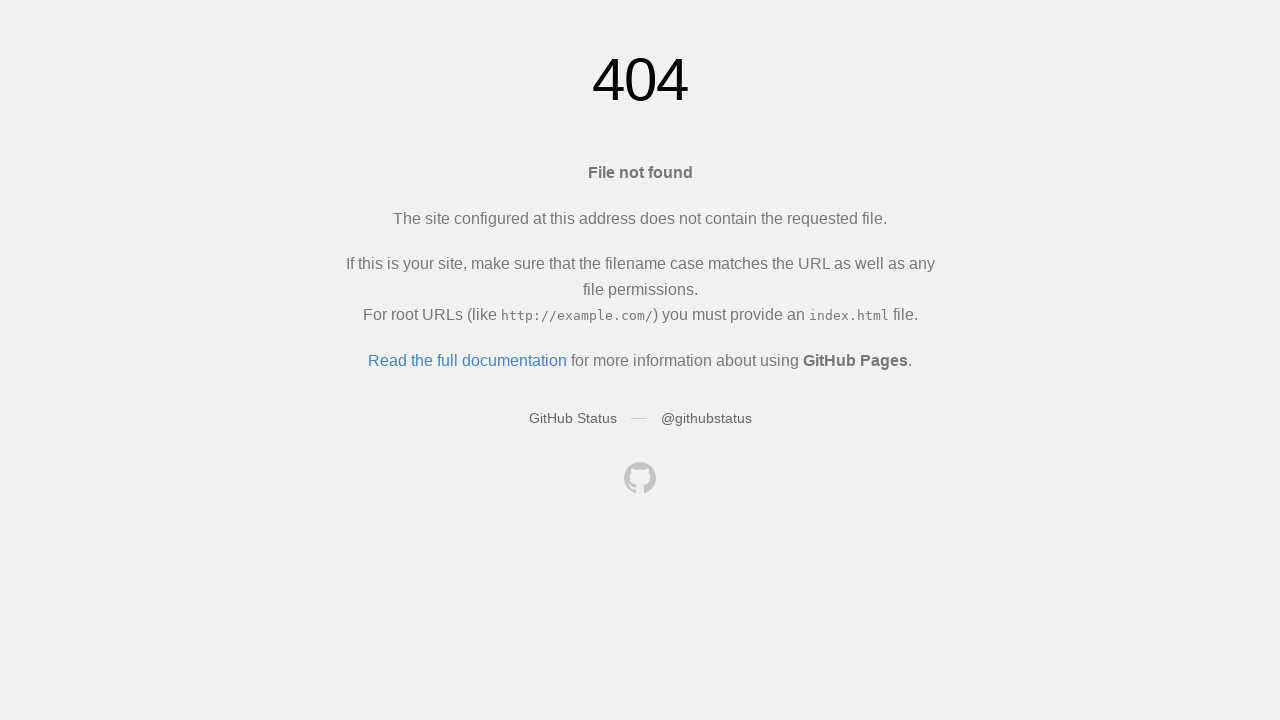

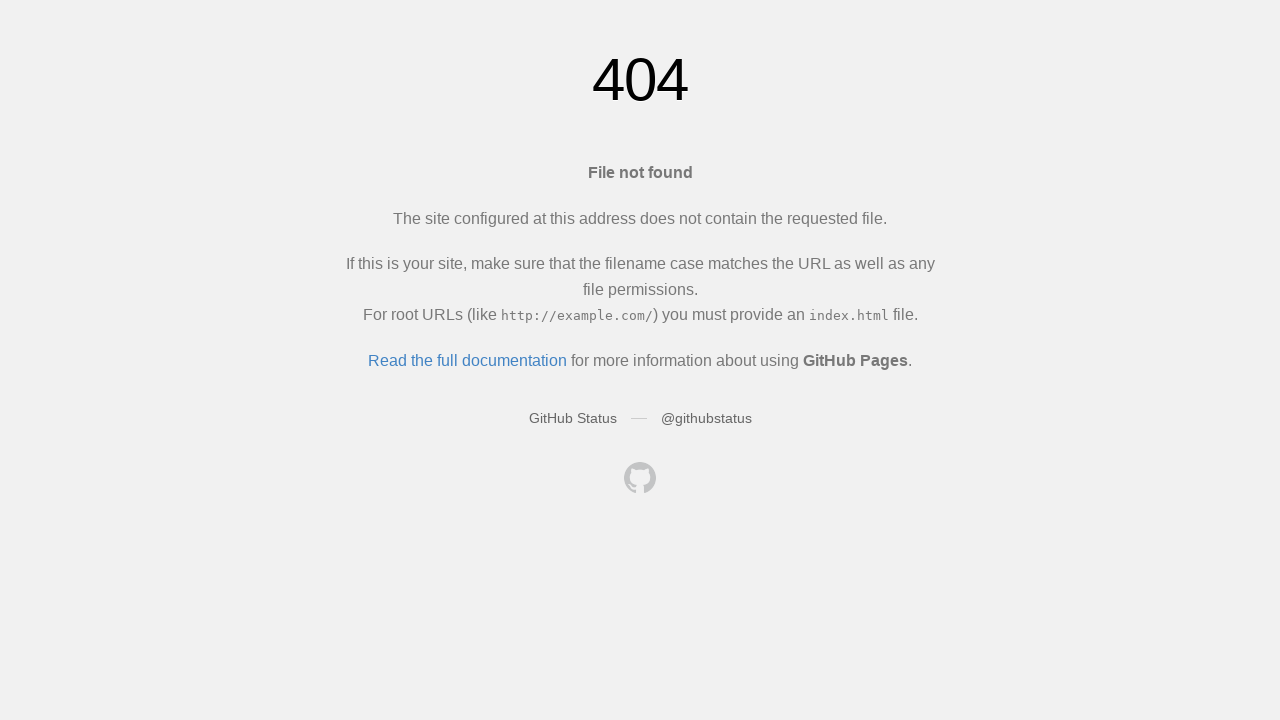